Tests block 1 gameplay by navigating to the block, verifying button states, and playing through level 1 by clicking correct answers.

Starting URL: https://timestablegridgame.soivi.net

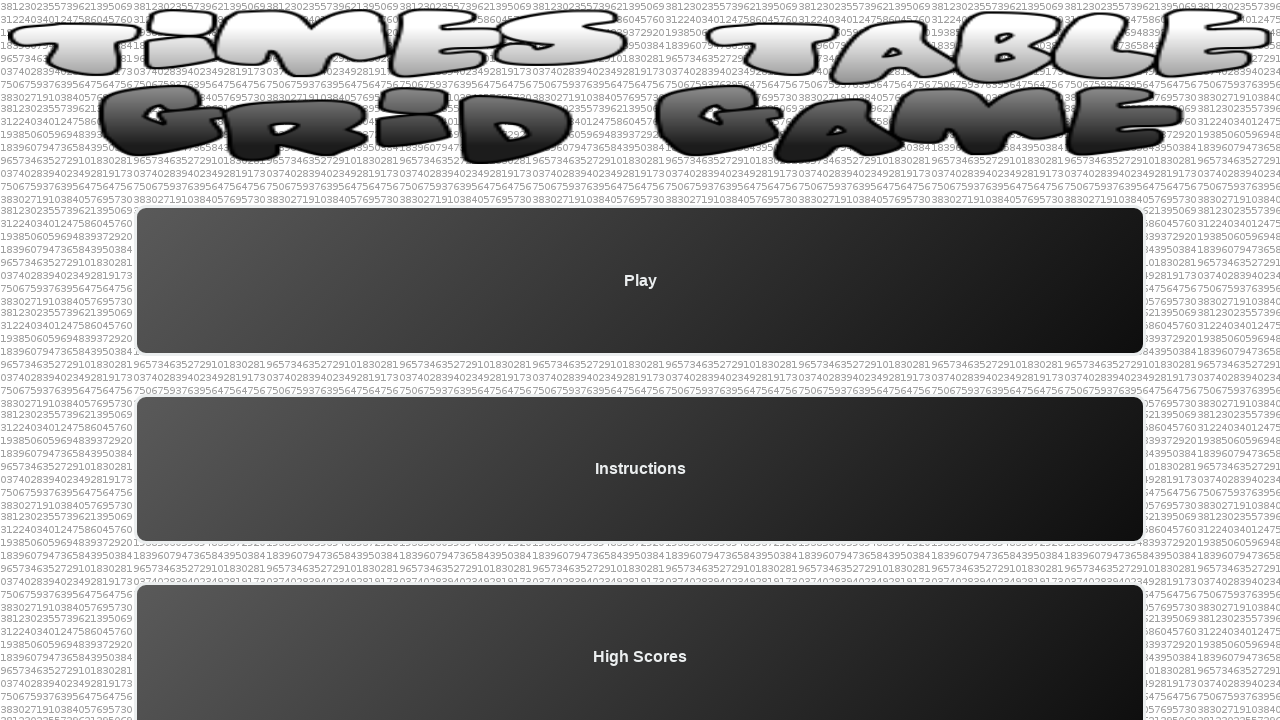

Clicked play button to start game at (640, 281) on #playId
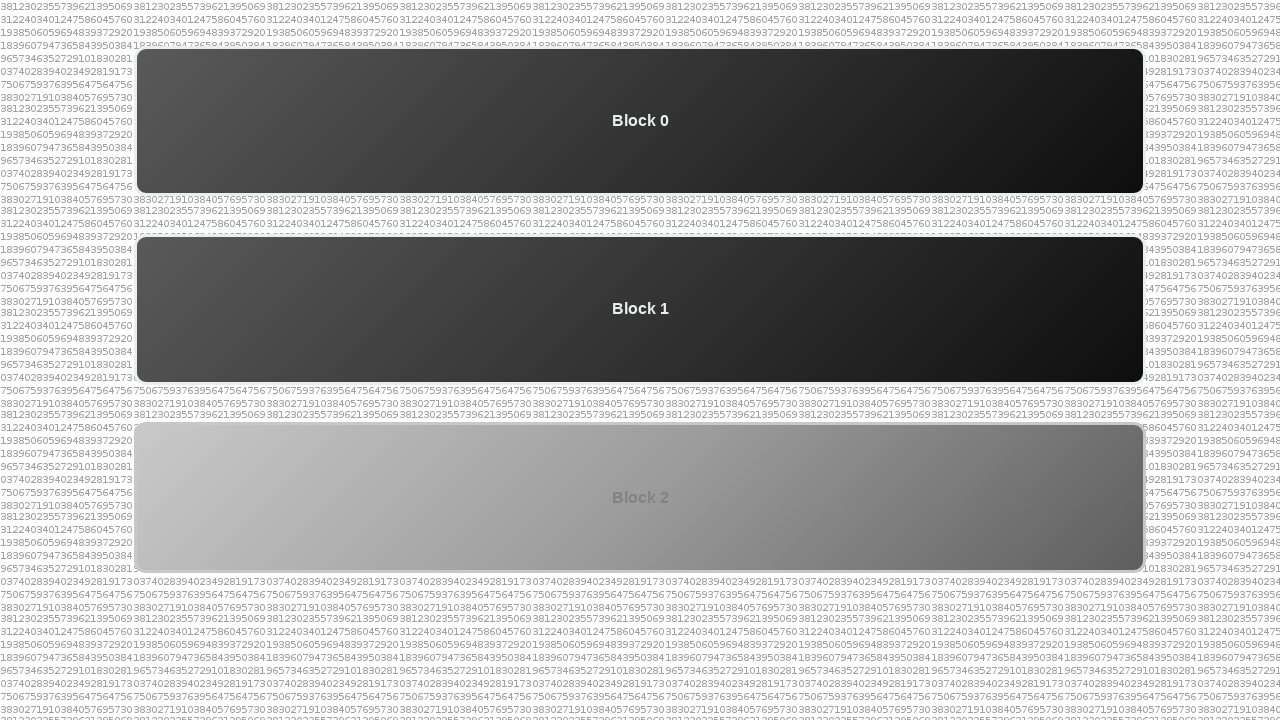

Clicked block 1 button to navigate to block 1 at (640, 309) on #block1Button
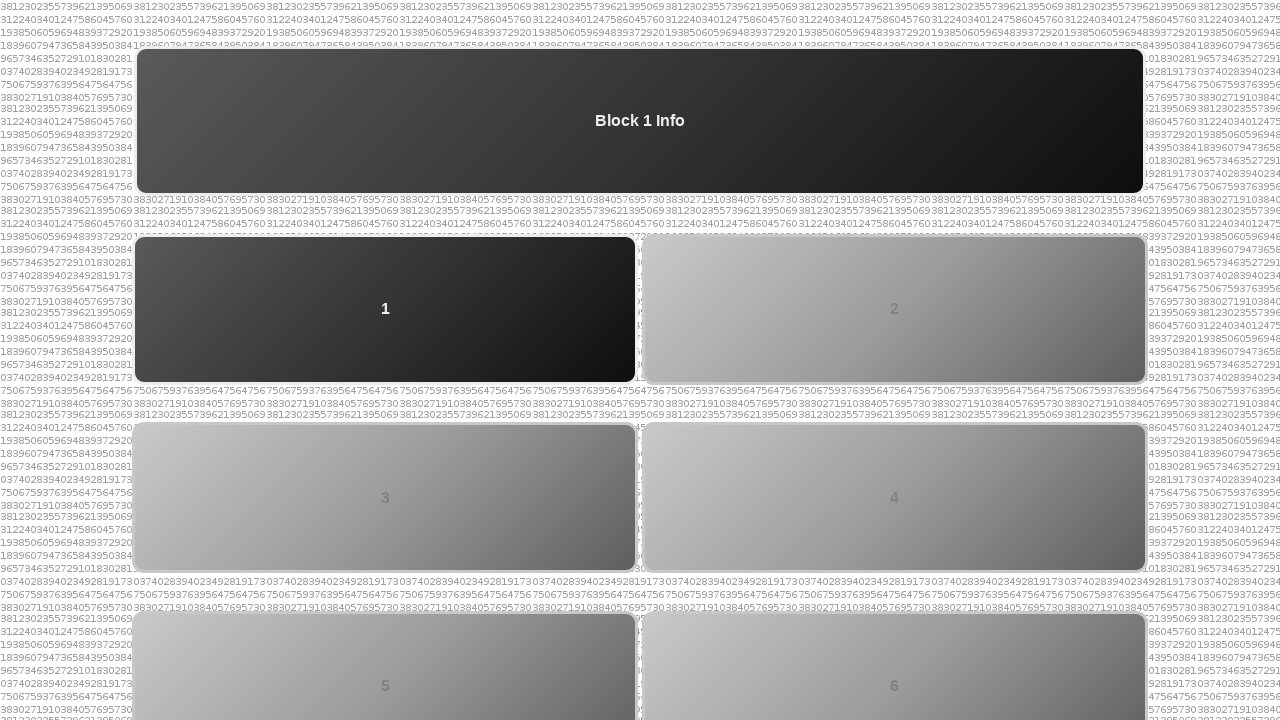

Verified level 1 button is enabled
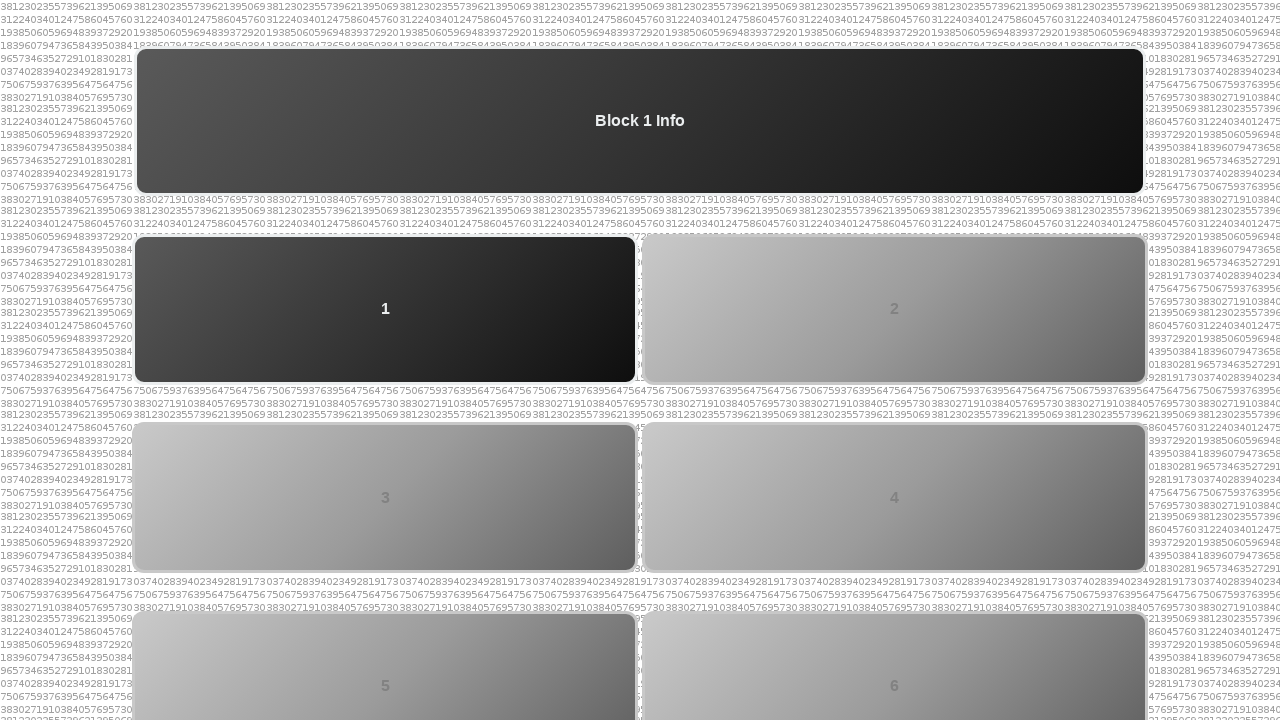

Verified level 2 button is disabled
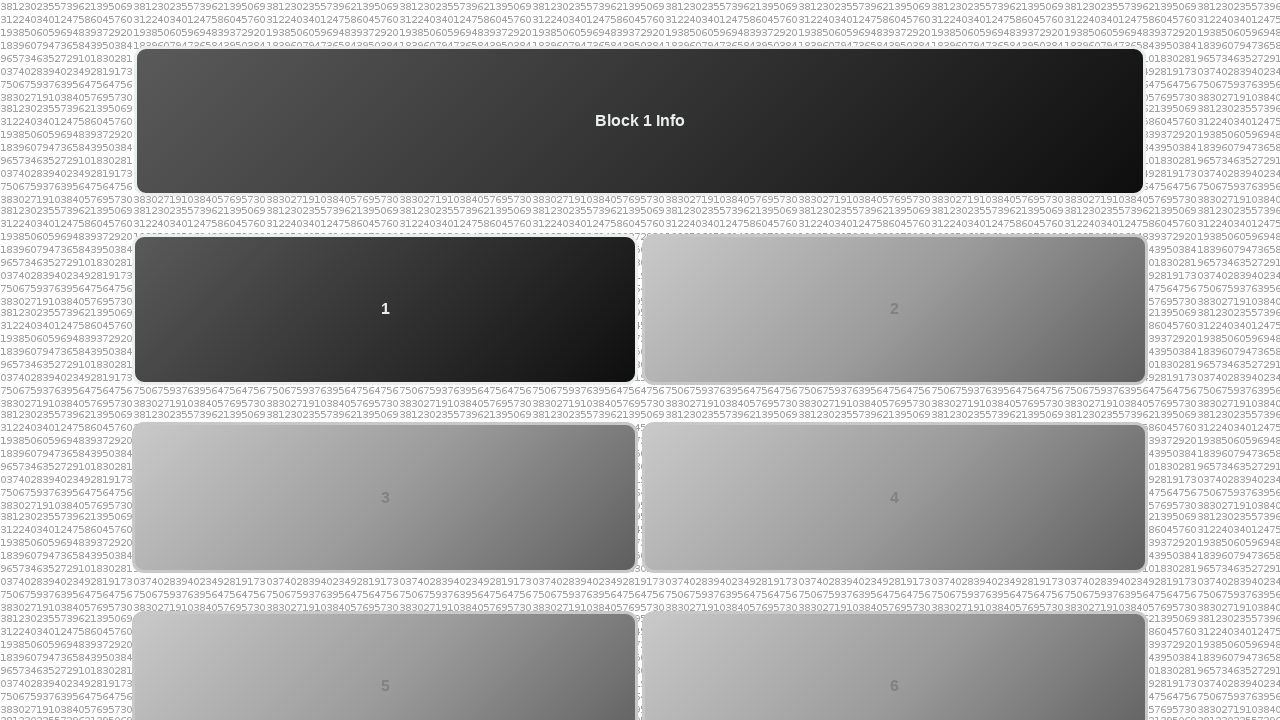

Clicked level 1 button to start playing at (385, 309) on #Button1
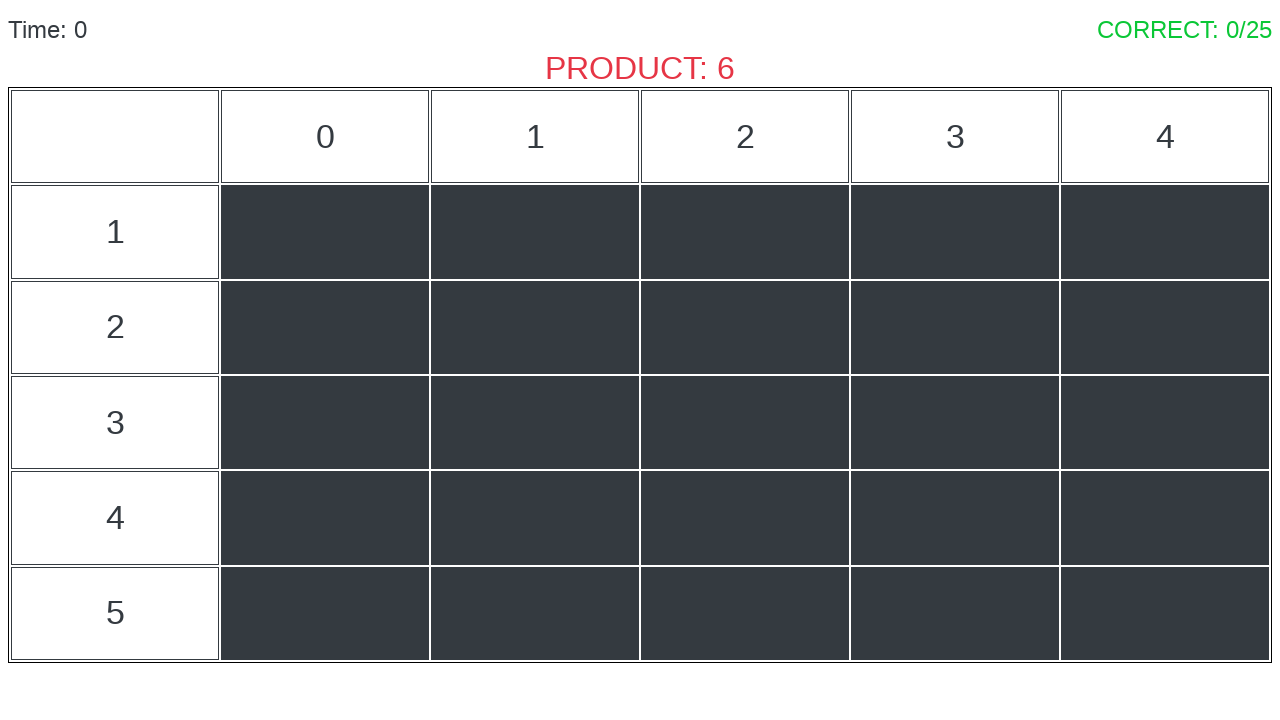

Set up dialog handler to auto-accept dialogs
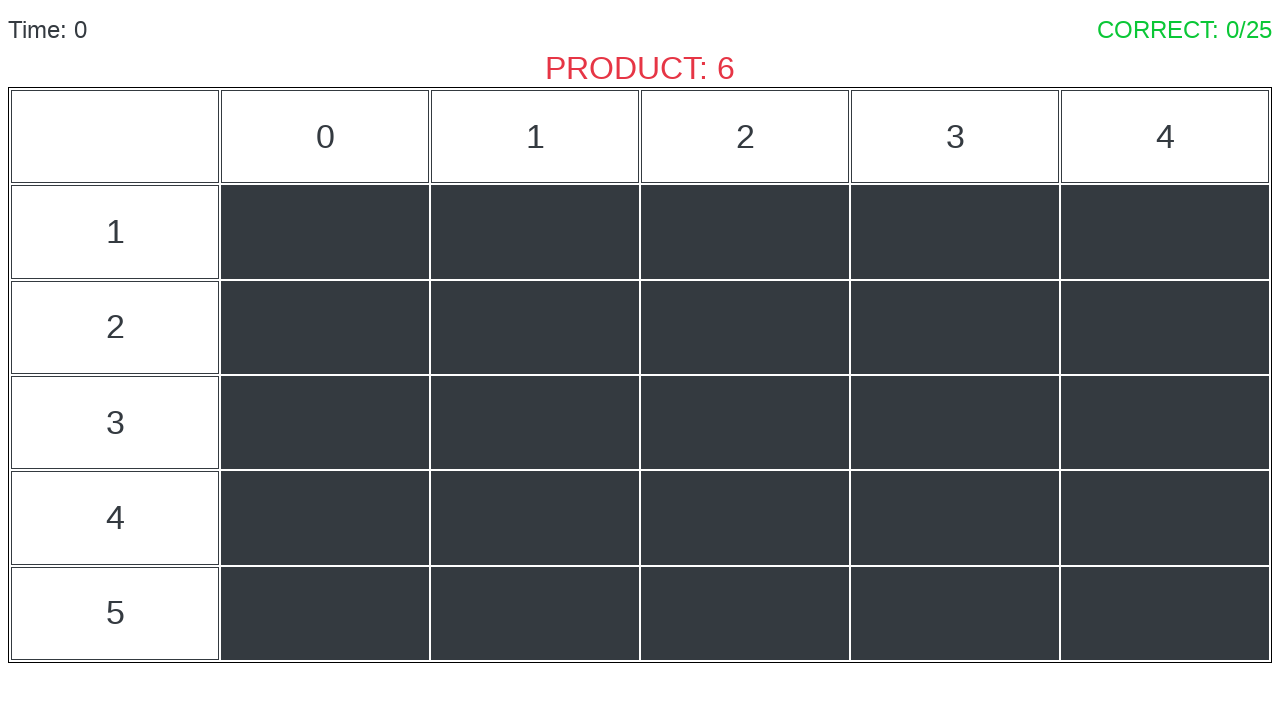

Retrieved answersToWin value: 25
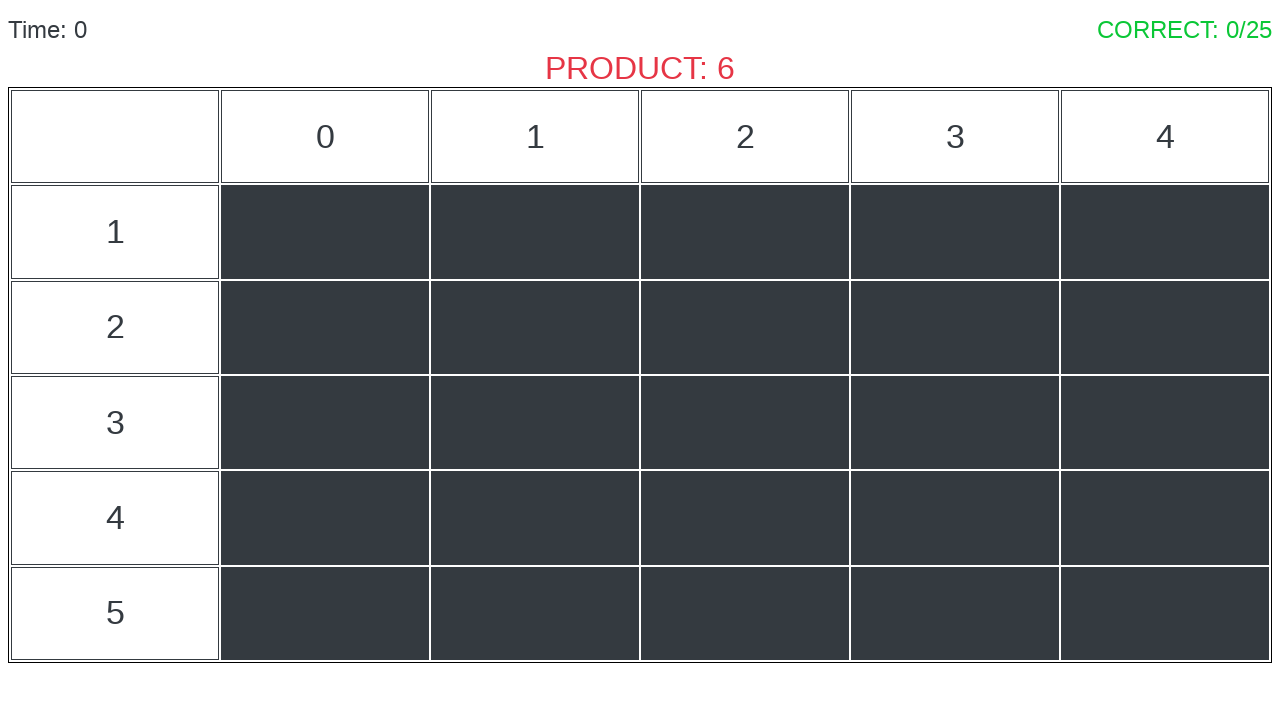

Clicked correct answer button: 6 at (955, 327) on [name='6']
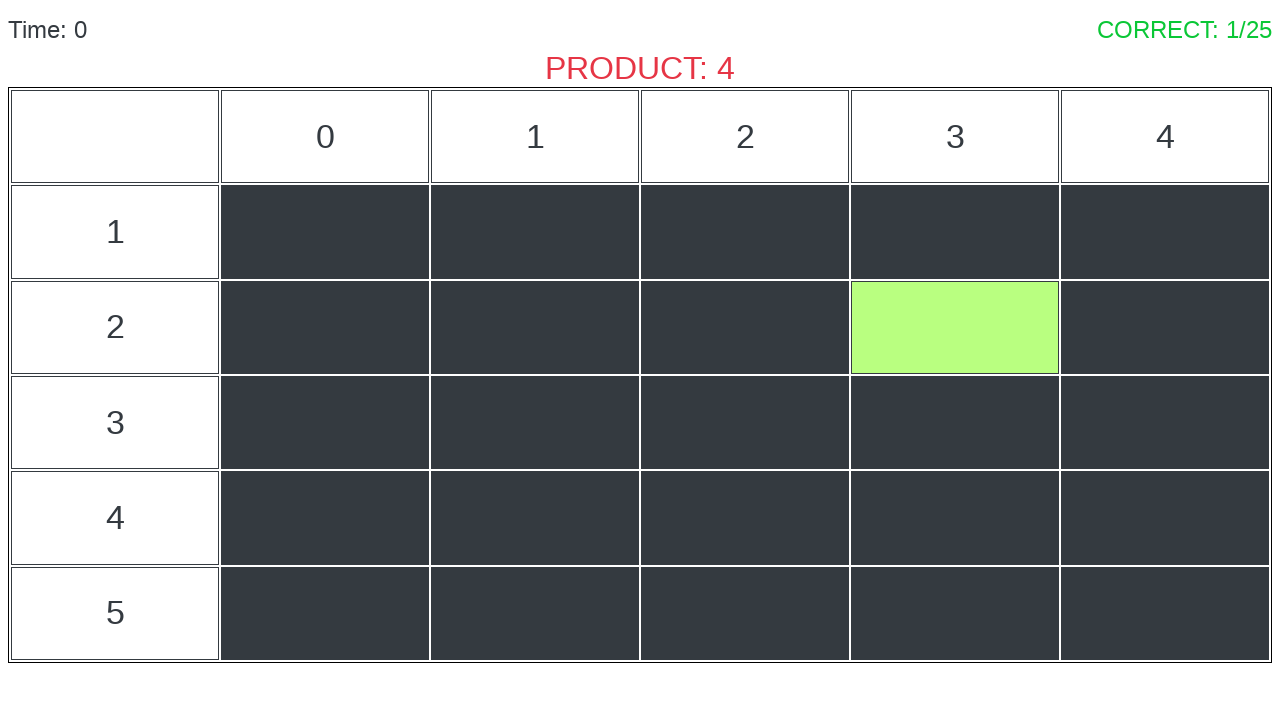

Waited 50ms for answer processing
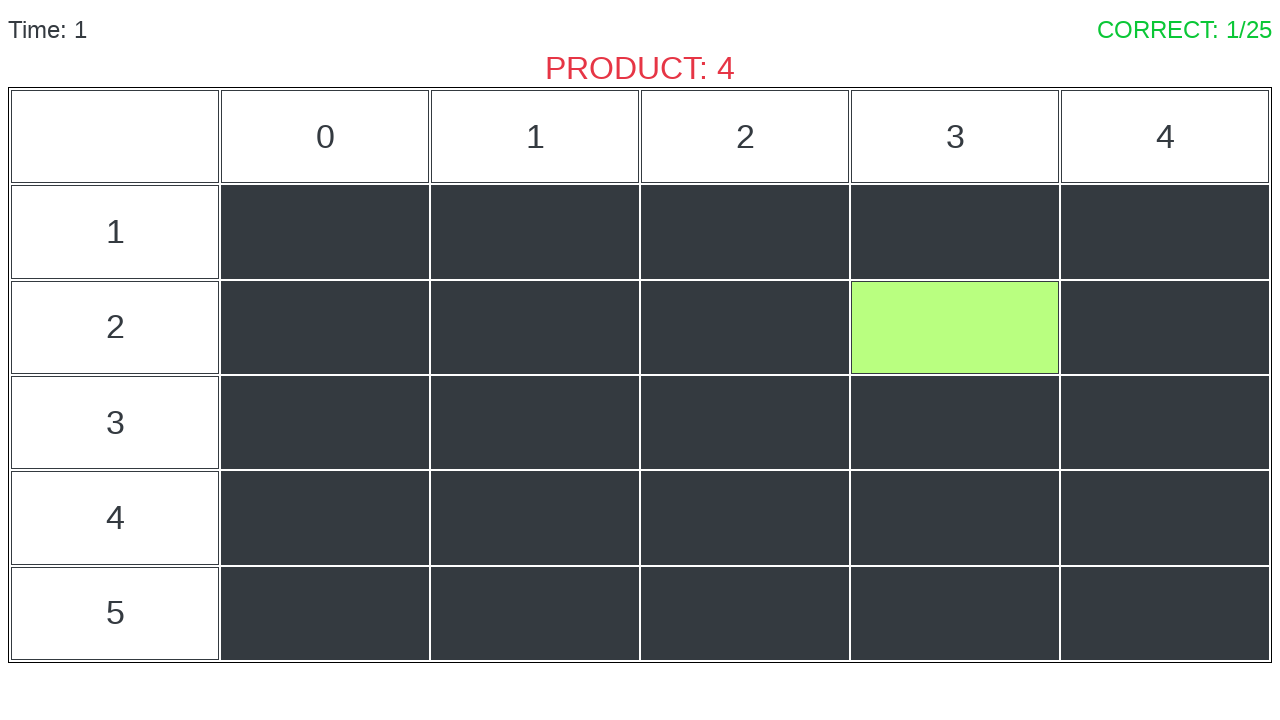

Clicked correct answer button: 4 at (1165, 232) on [name='4']
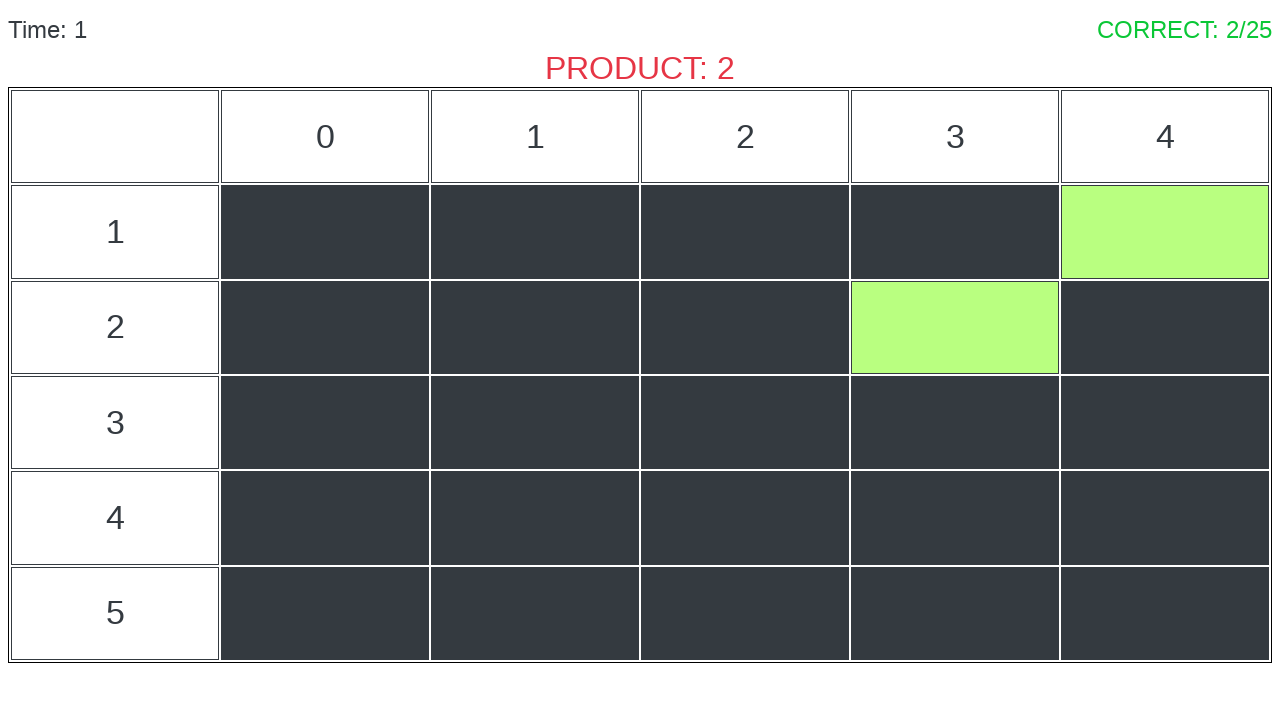

Waited 50ms for answer processing
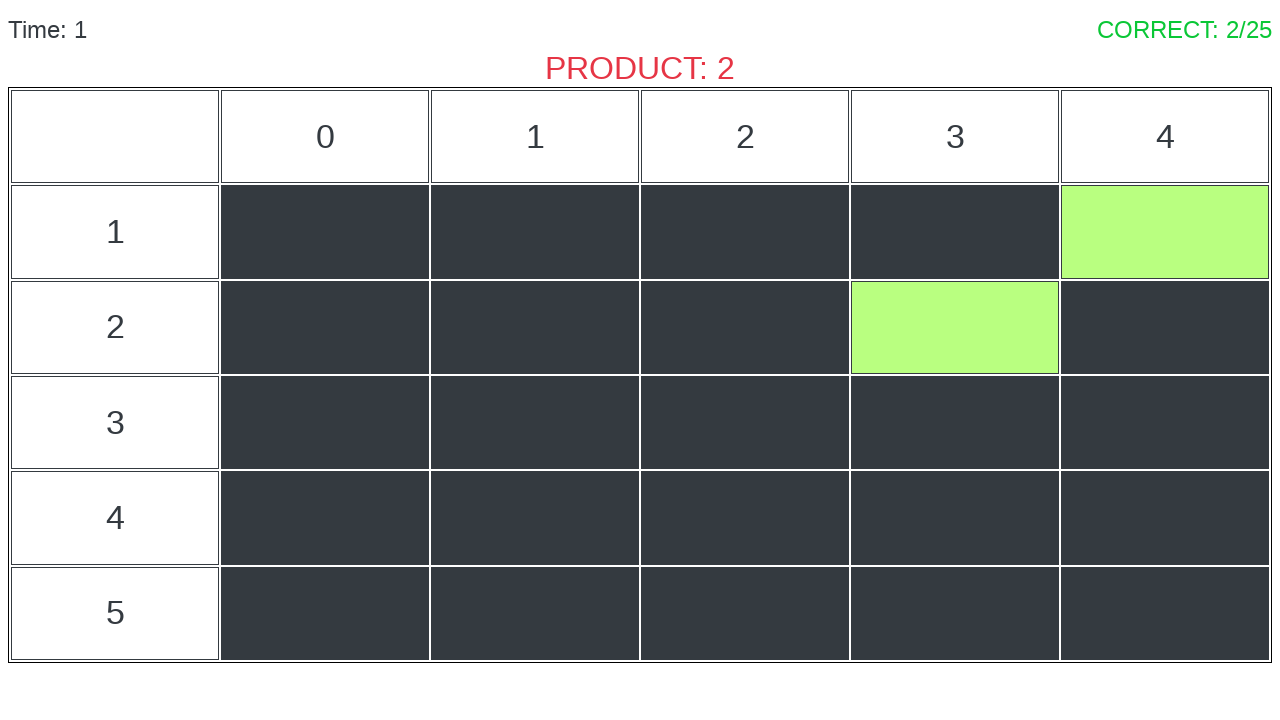

Clicked correct answer button: 2 at (745, 232) on [name='2']
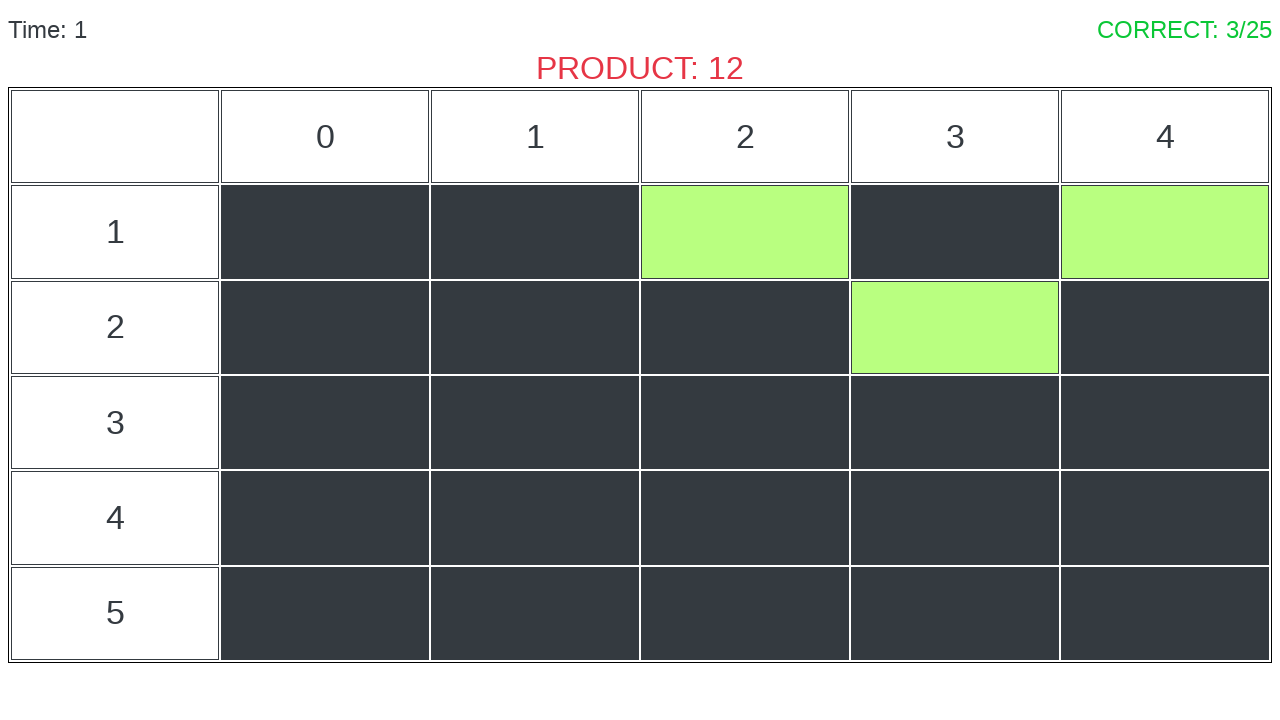

Waited 50ms for answer processing
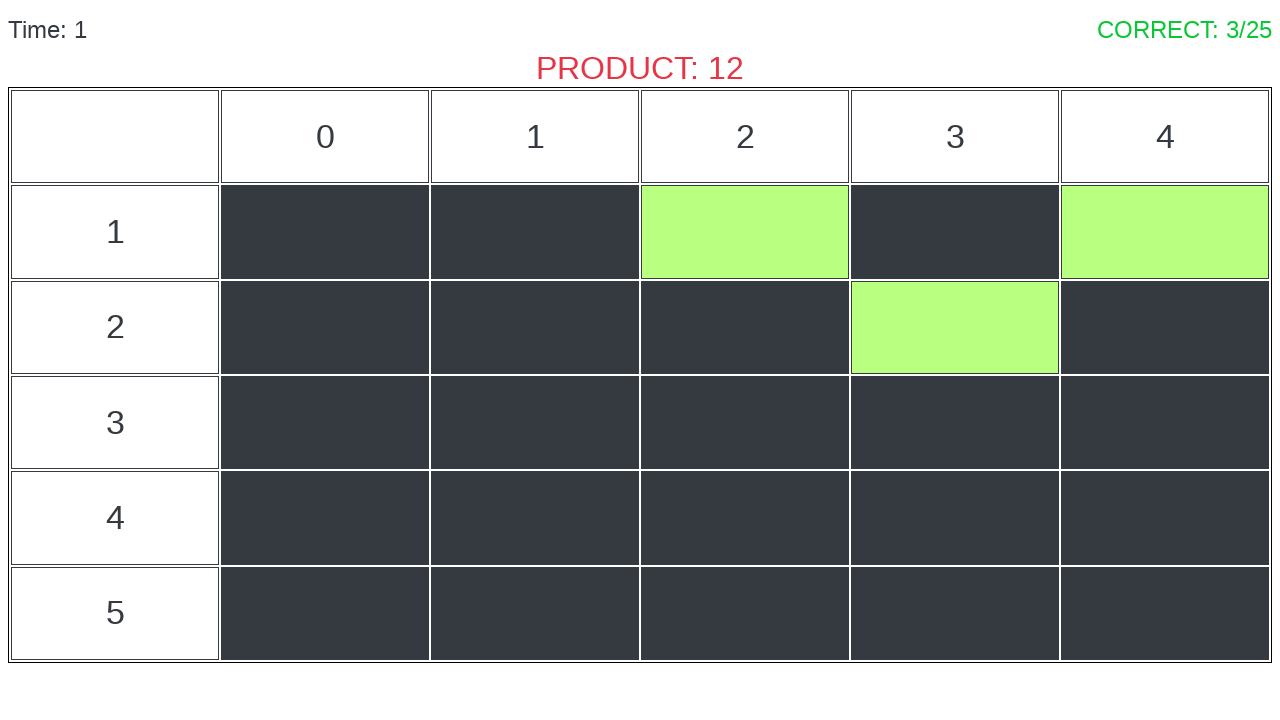

Clicked correct answer button: 12 at (1165, 423) on [name='12']
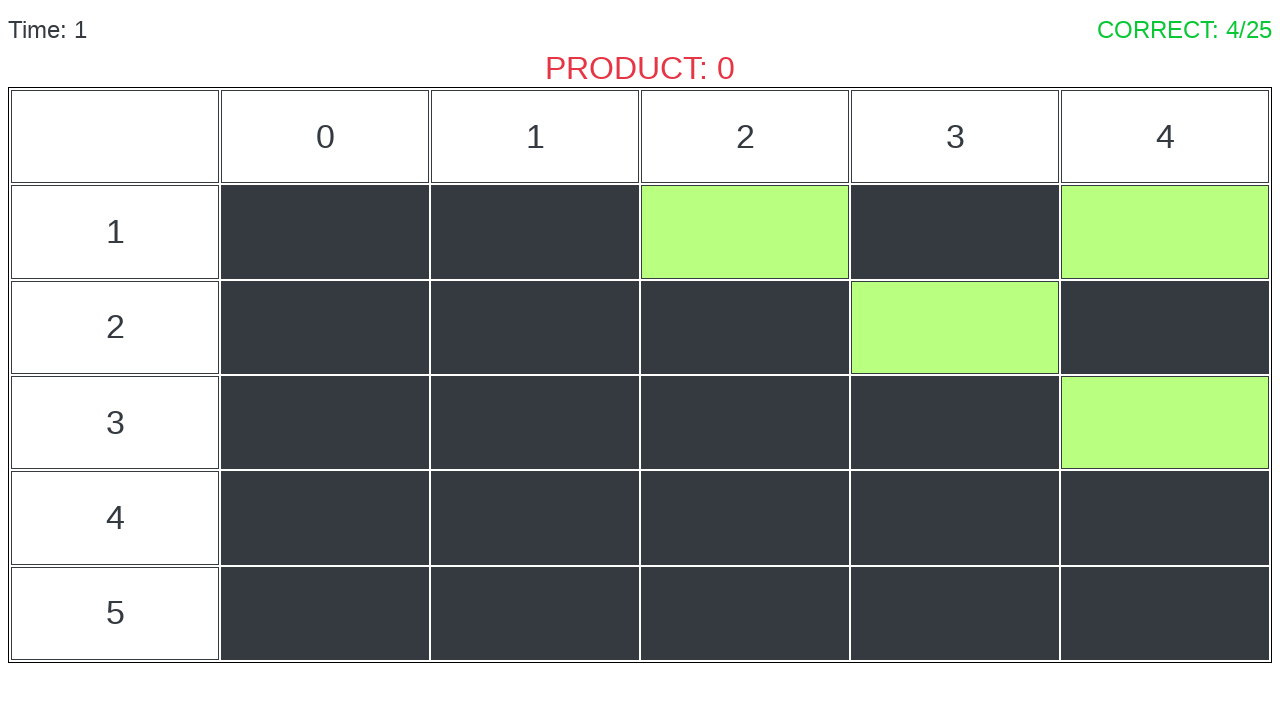

Waited 50ms for answer processing
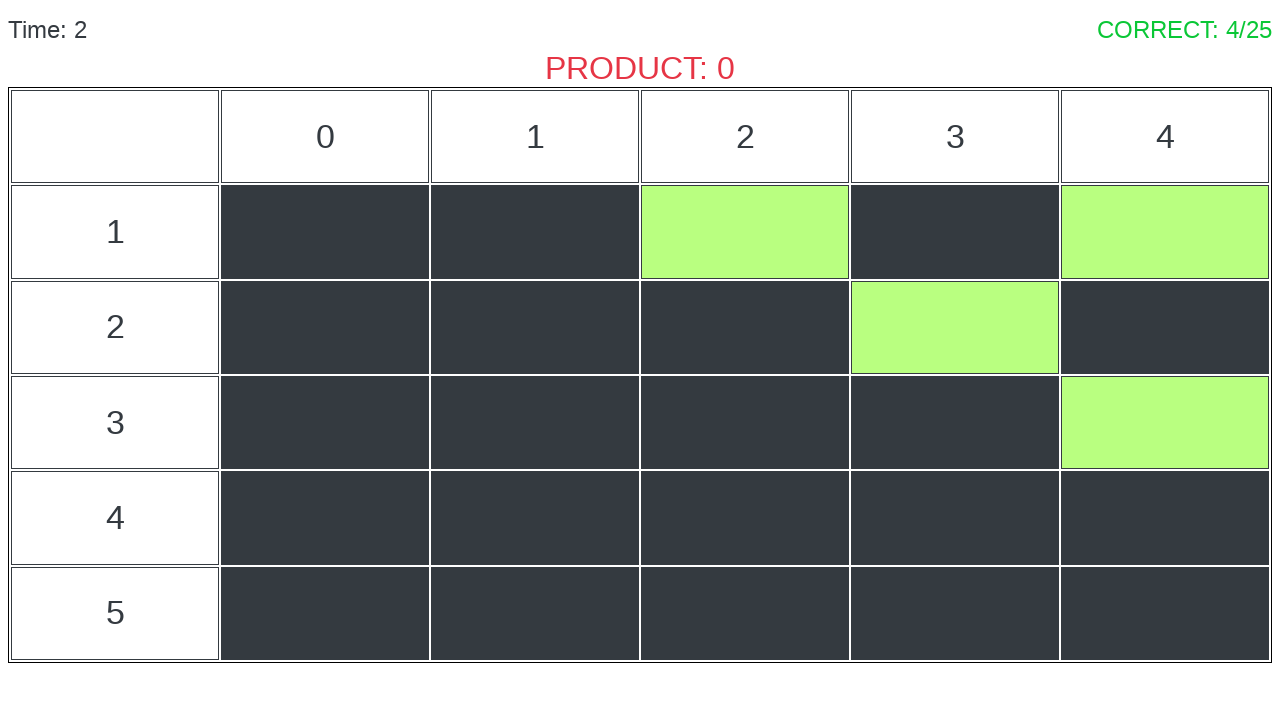

Clicked correct answer button: 0 at (325, 232) on [name='0']
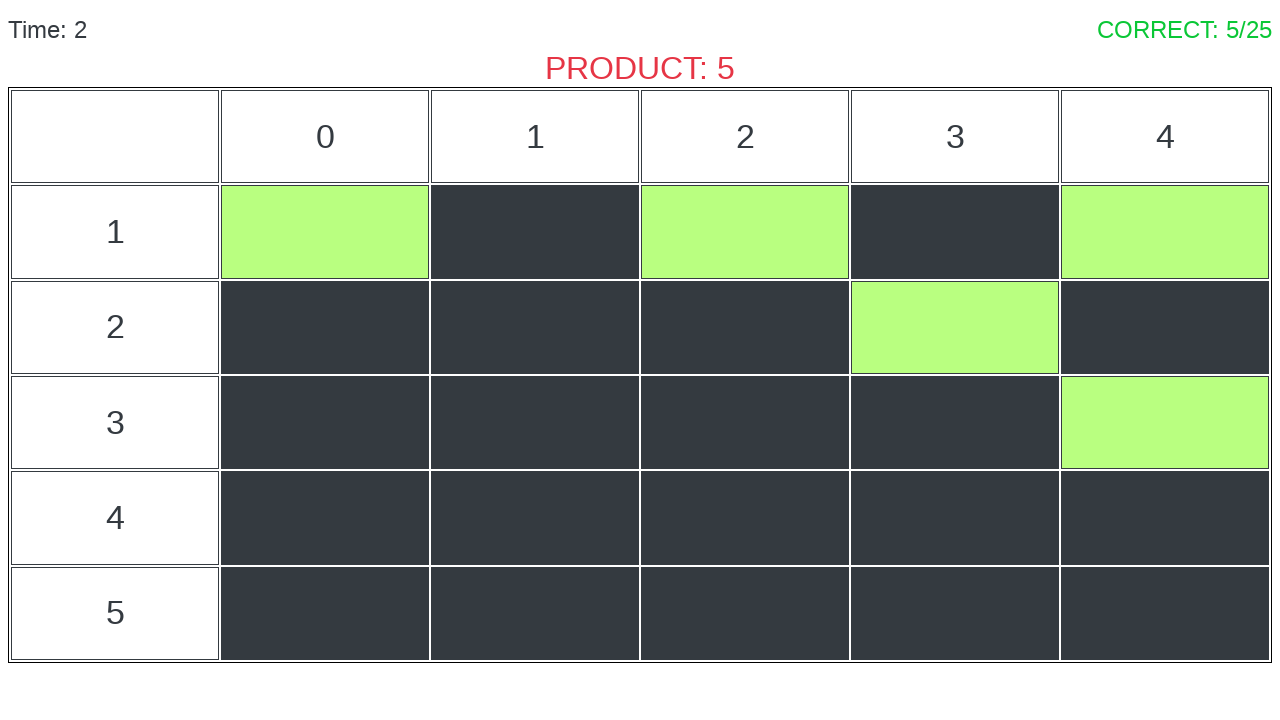

Waited 50ms for answer processing
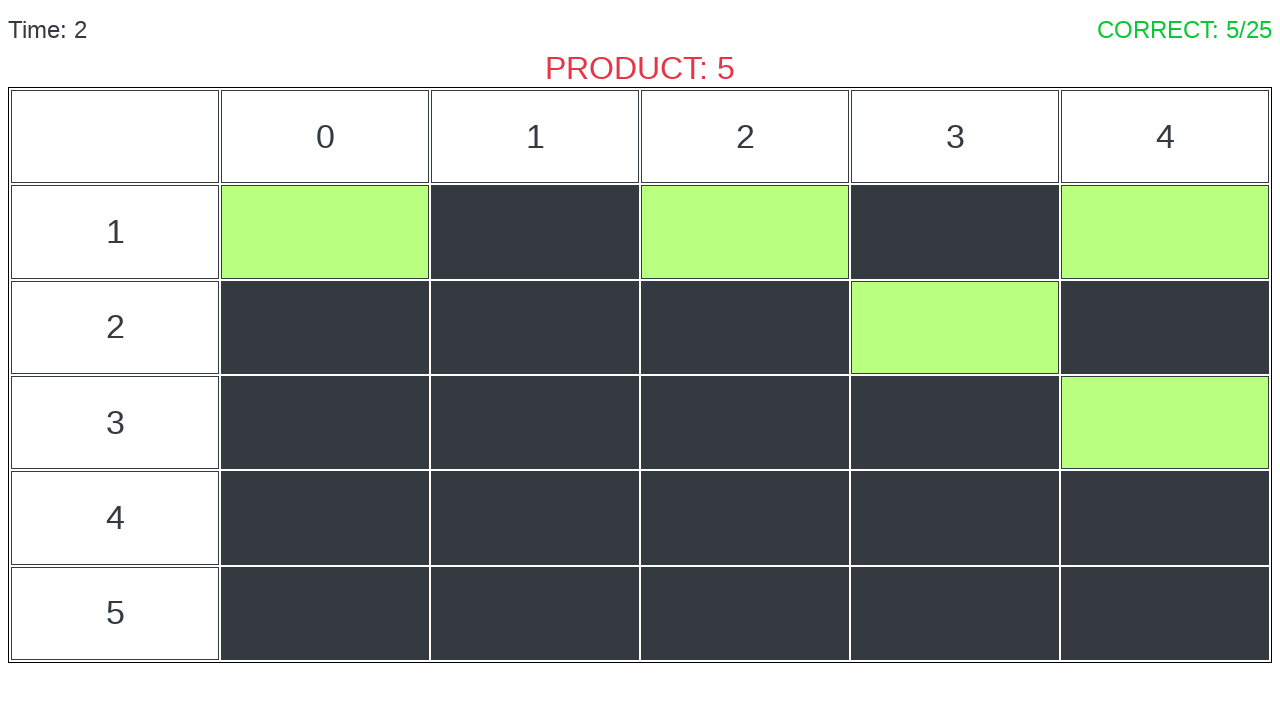

Clicked correct answer button: 5 at (535, 613) on [name='5']
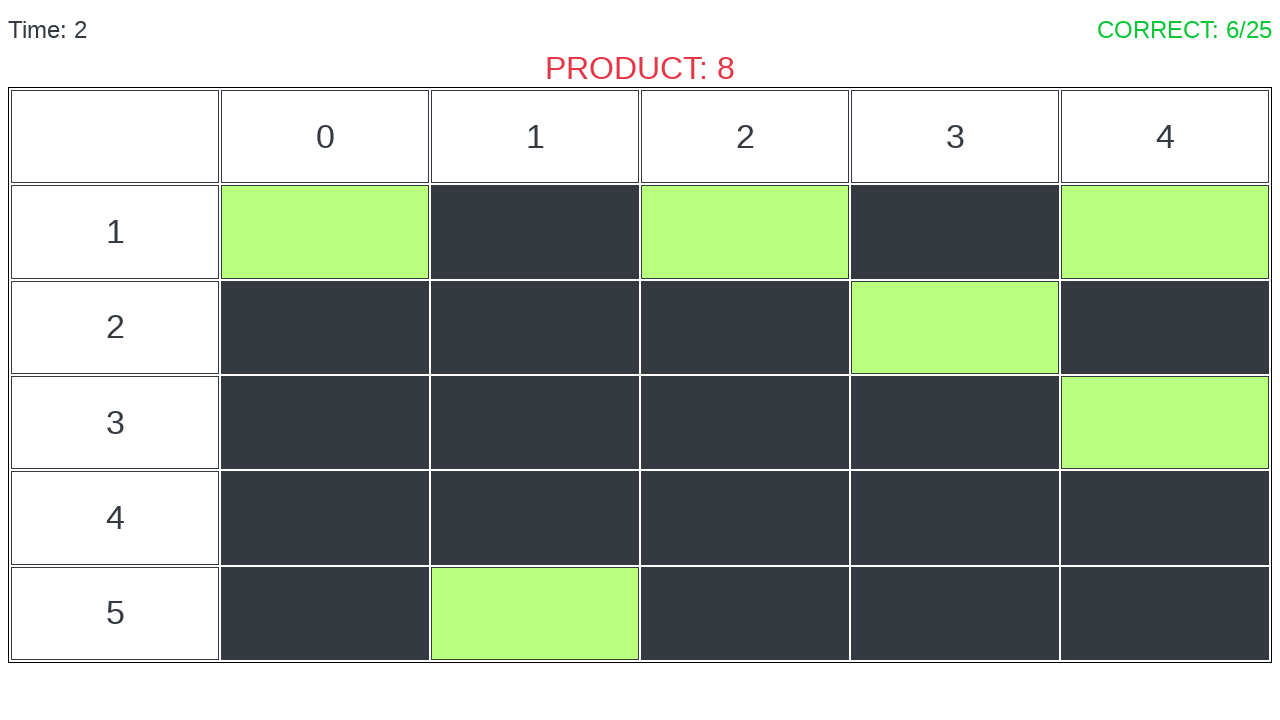

Waited 50ms for answer processing
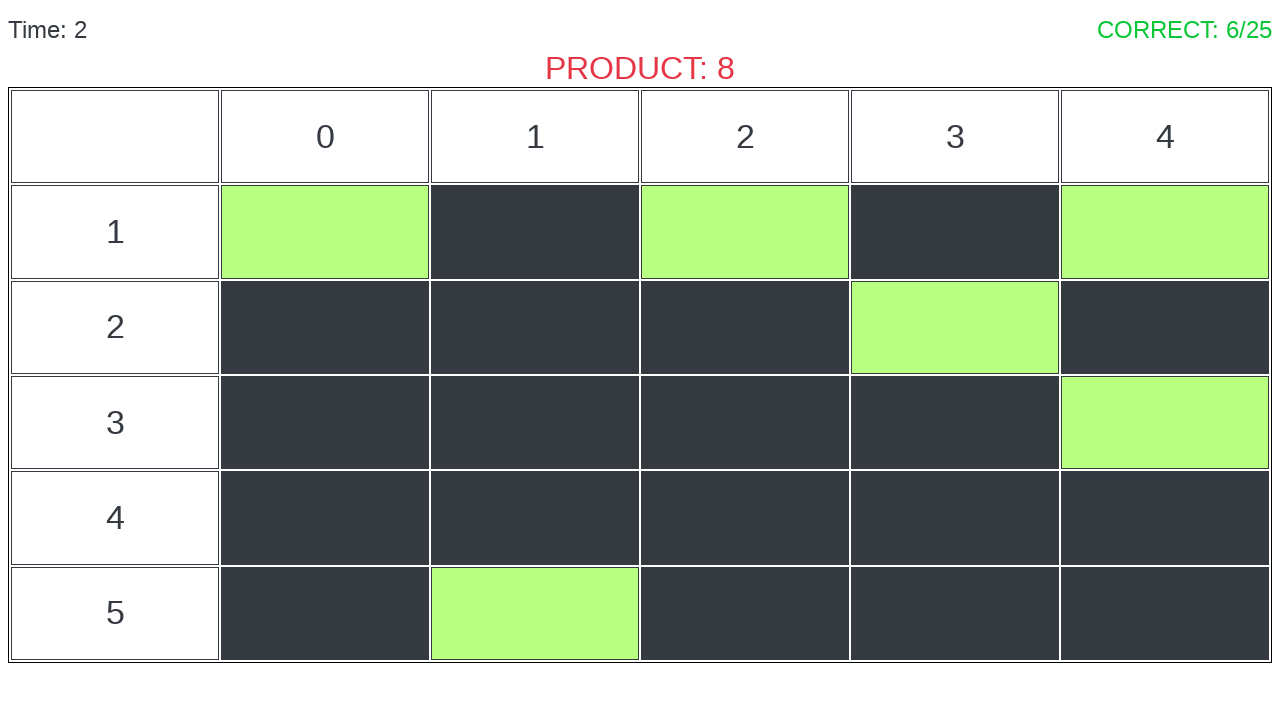

Clicked correct answer button: 8 at (1165, 327) on [name='8']
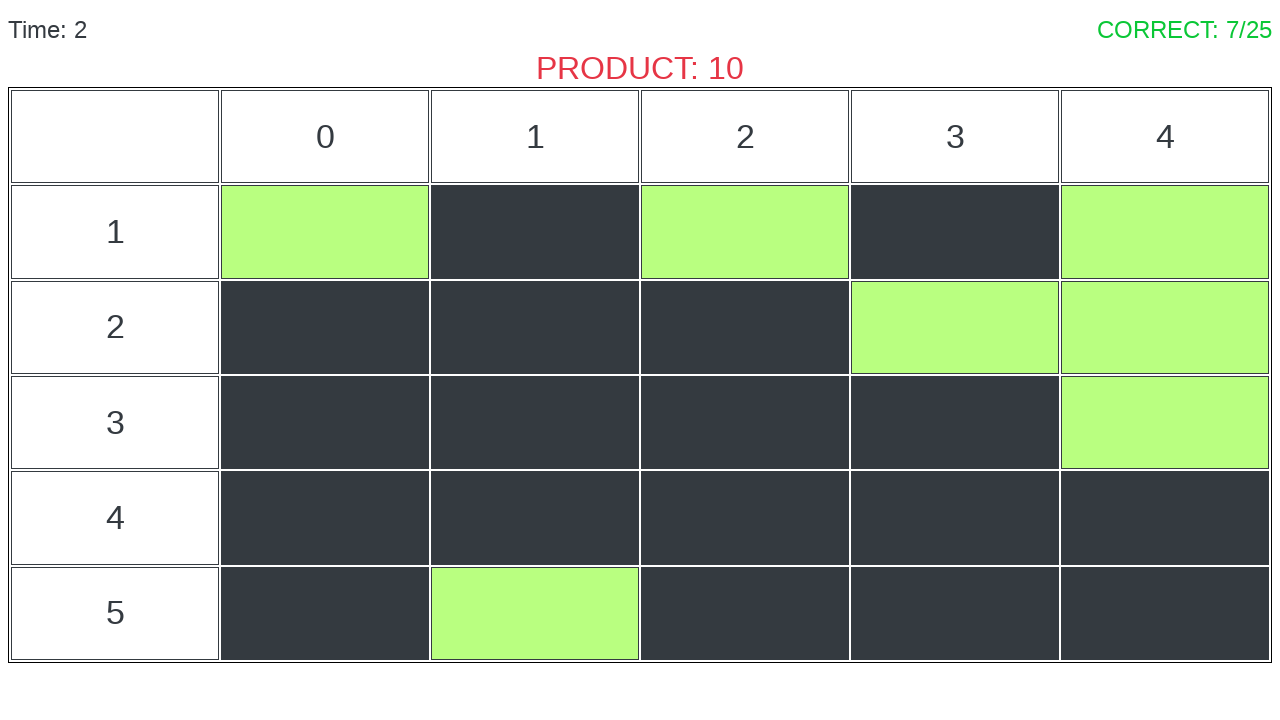

Waited 50ms for answer processing
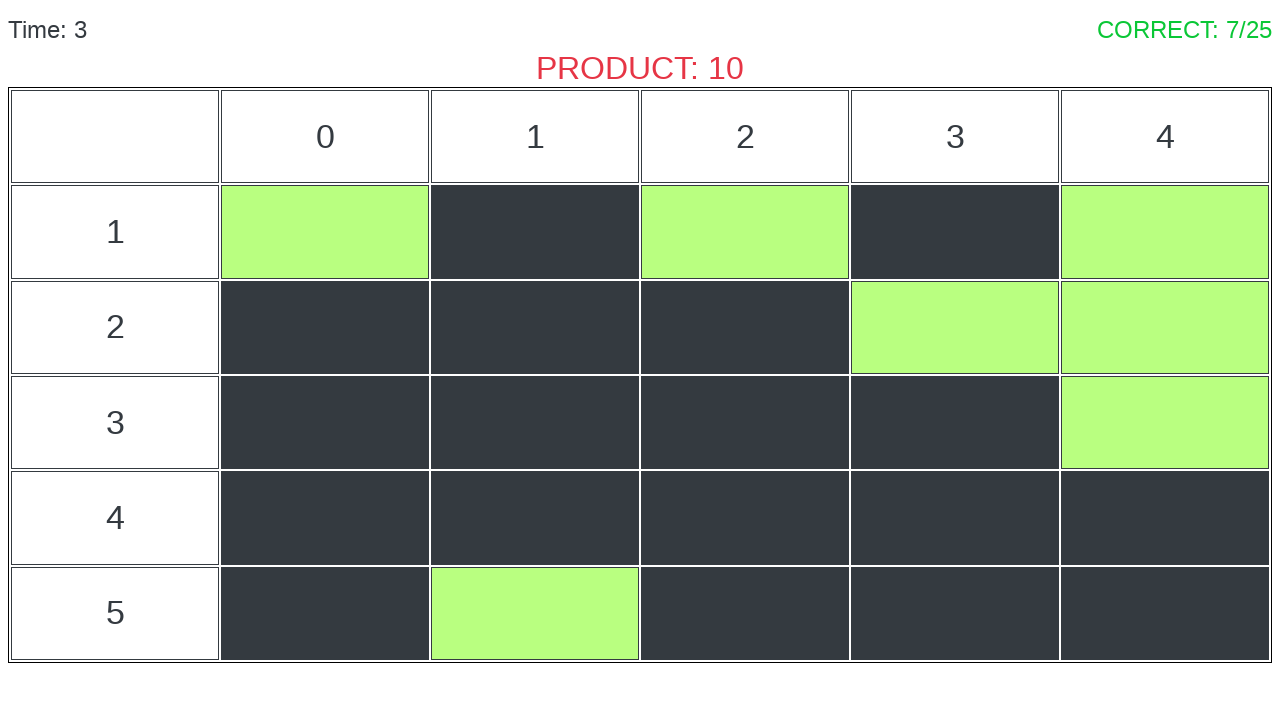

Clicked correct answer button: 10 at (745, 613) on [name='10']
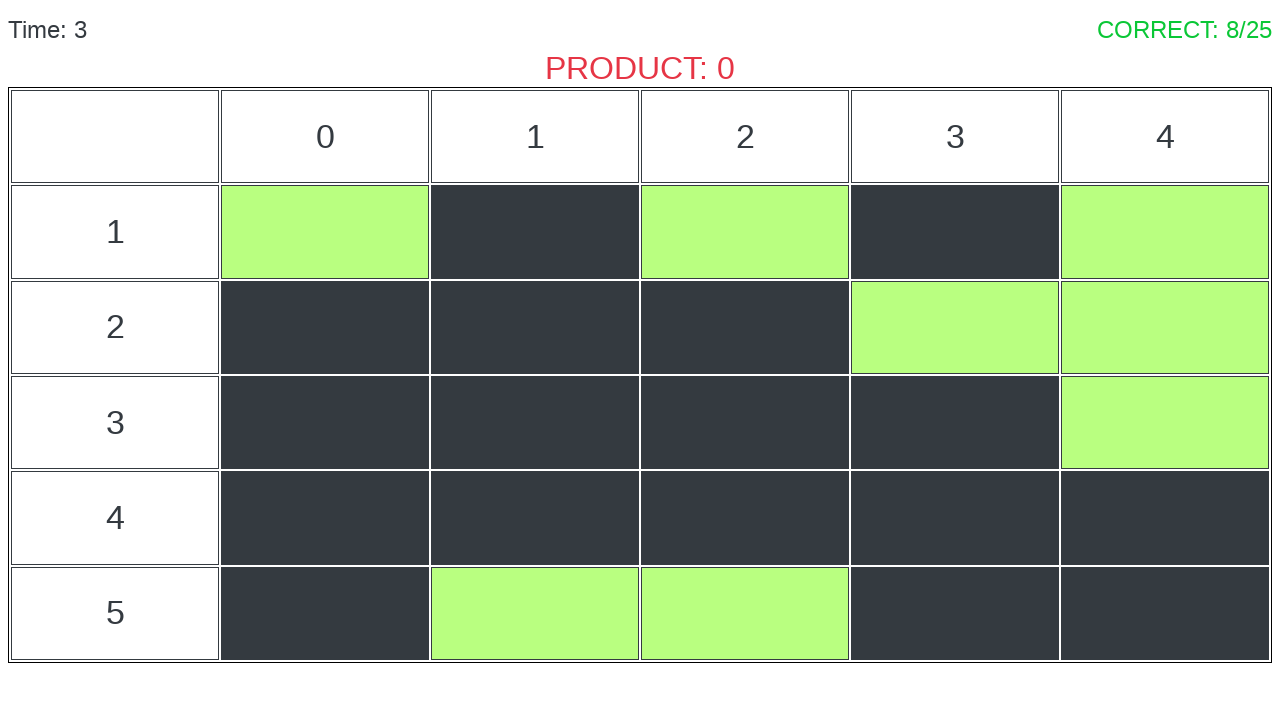

Waited 50ms for answer processing
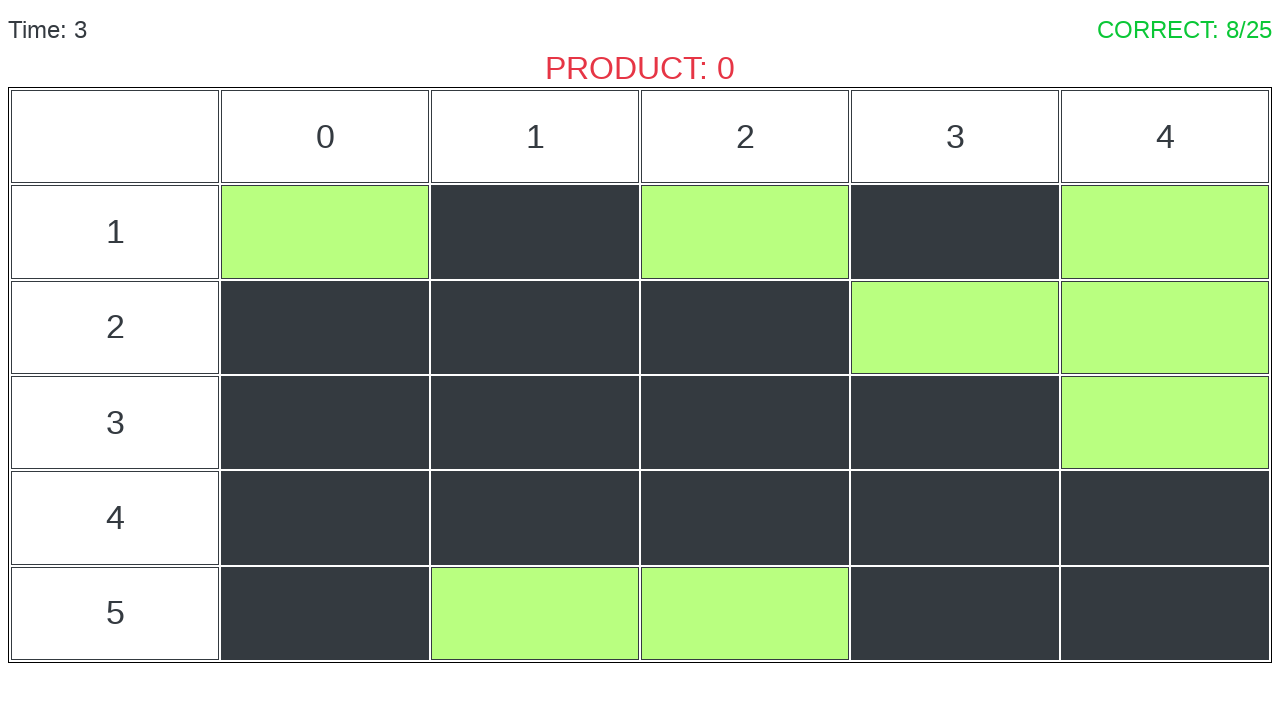

Clicked correct answer button: 0 at (325, 327) on [name='0']
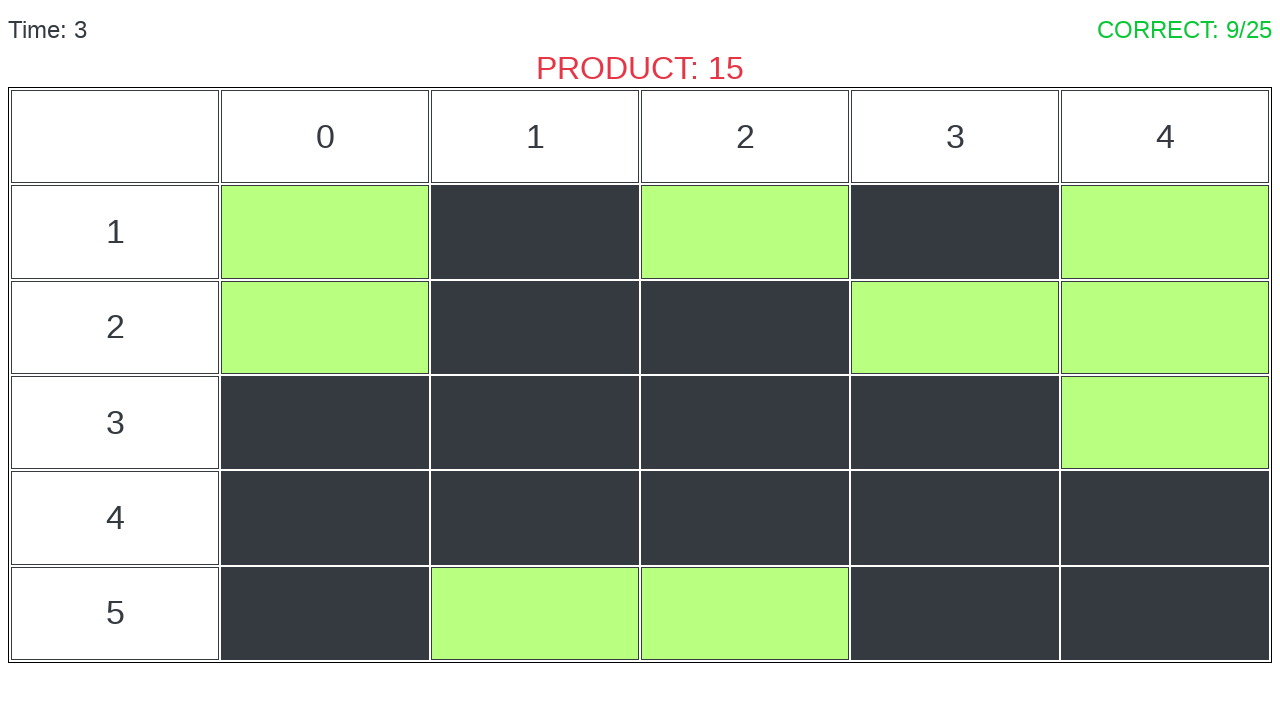

Waited 50ms for answer processing
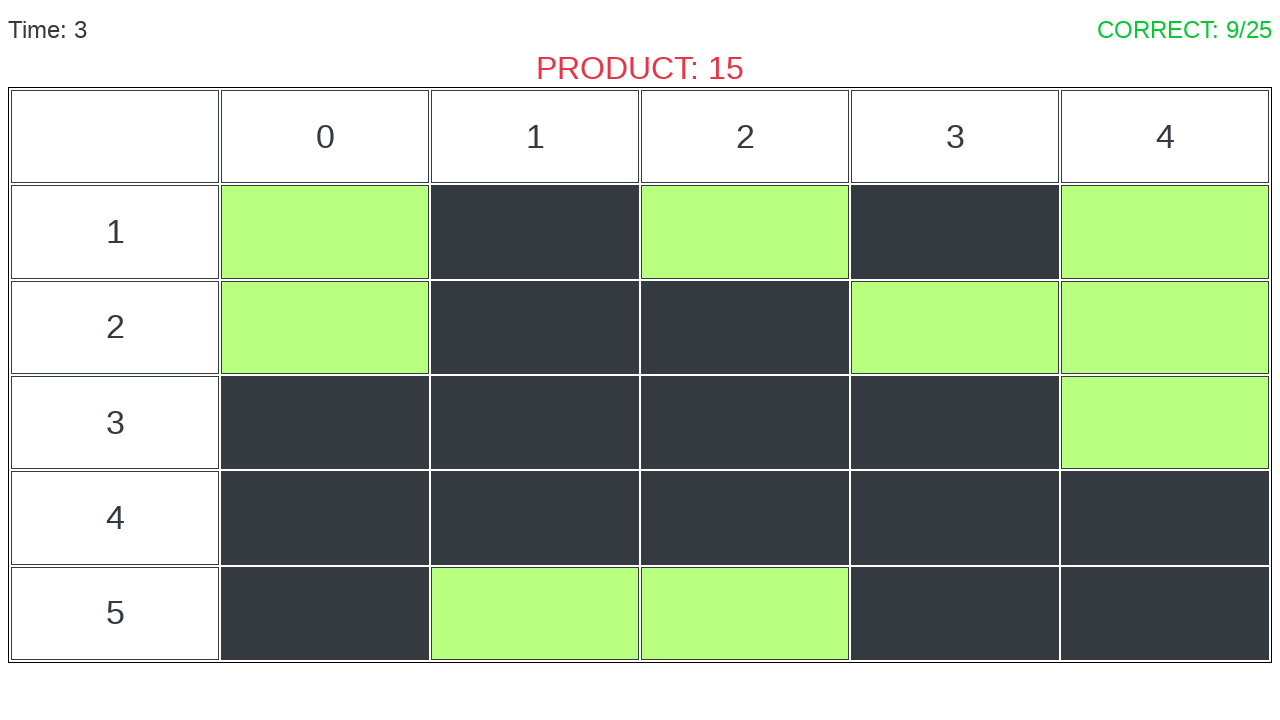

Clicked correct answer button: 15 at (955, 613) on [name='15']
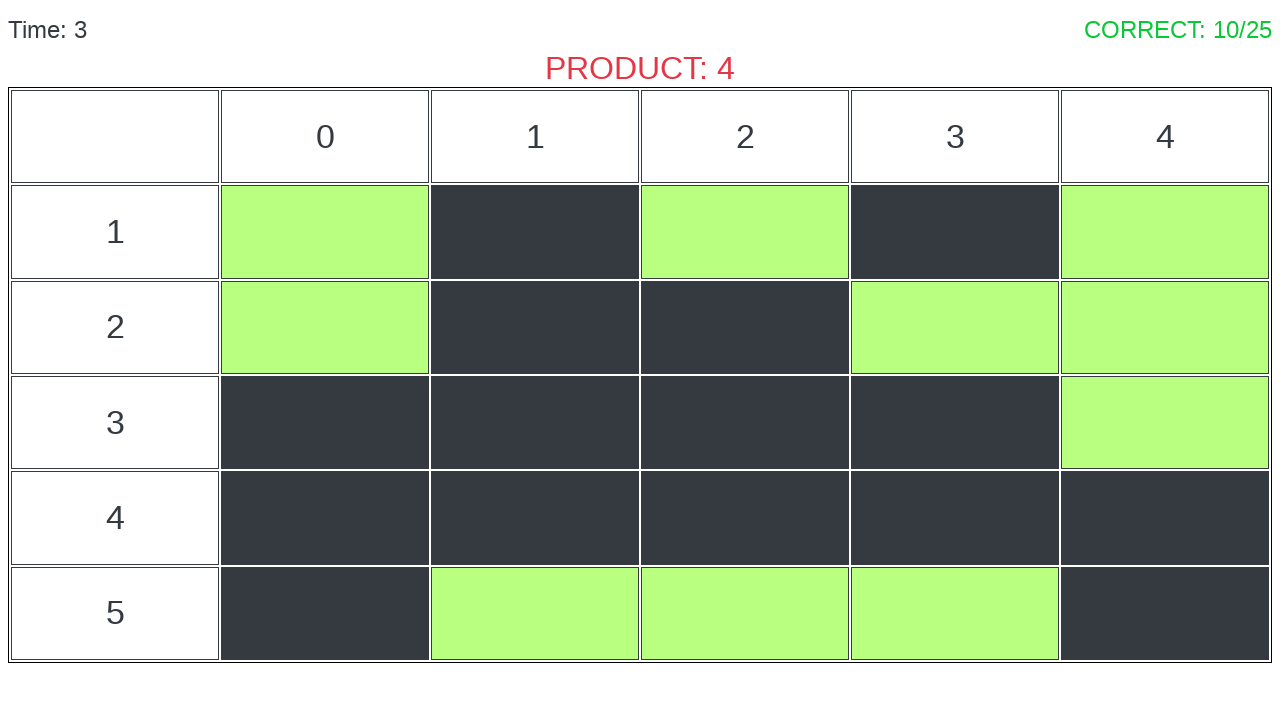

Waited 50ms for answer processing
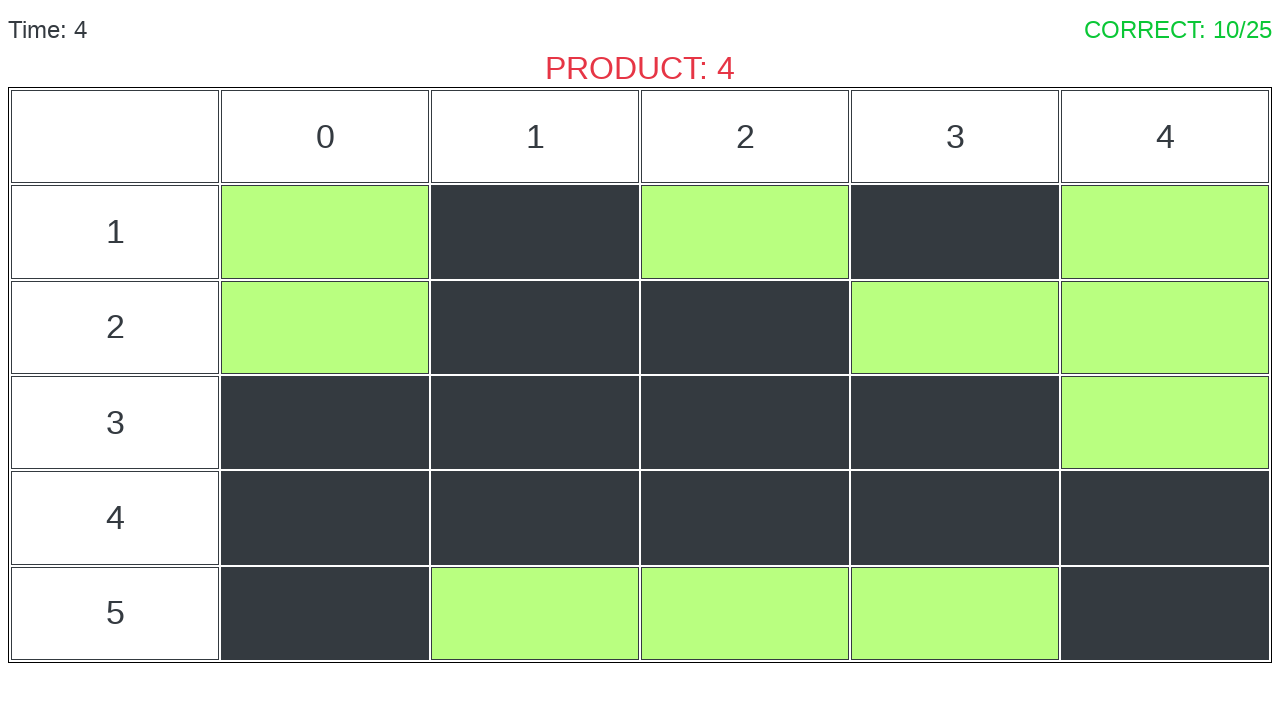

Clicked correct answer button: 4 at (745, 327) on [name='4']
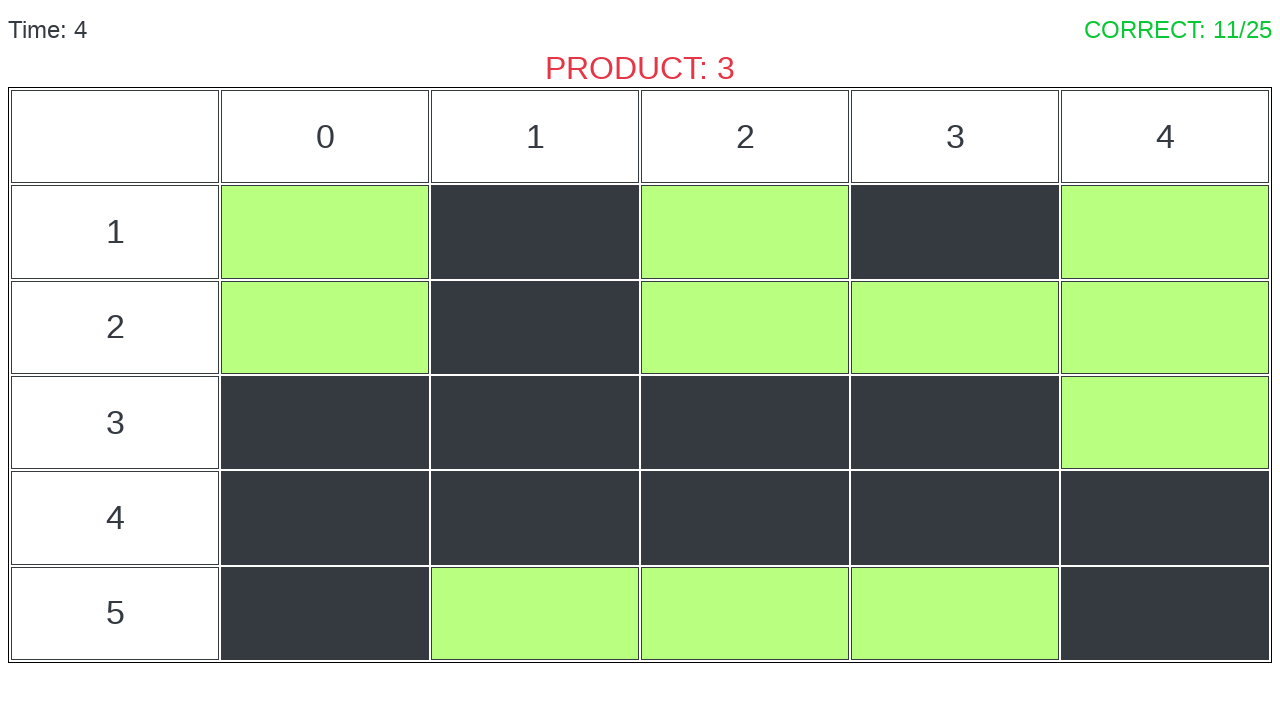

Waited 50ms for answer processing
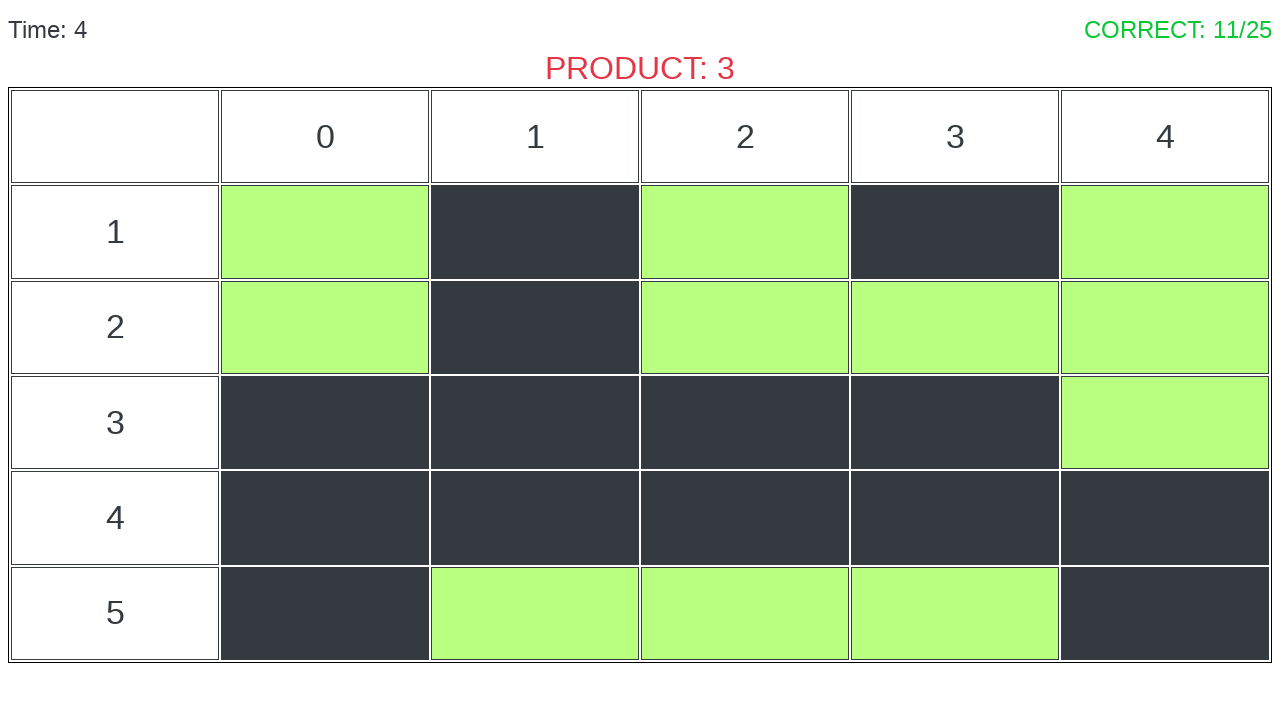

Clicked correct answer button: 3 at (955, 232) on [name='3']
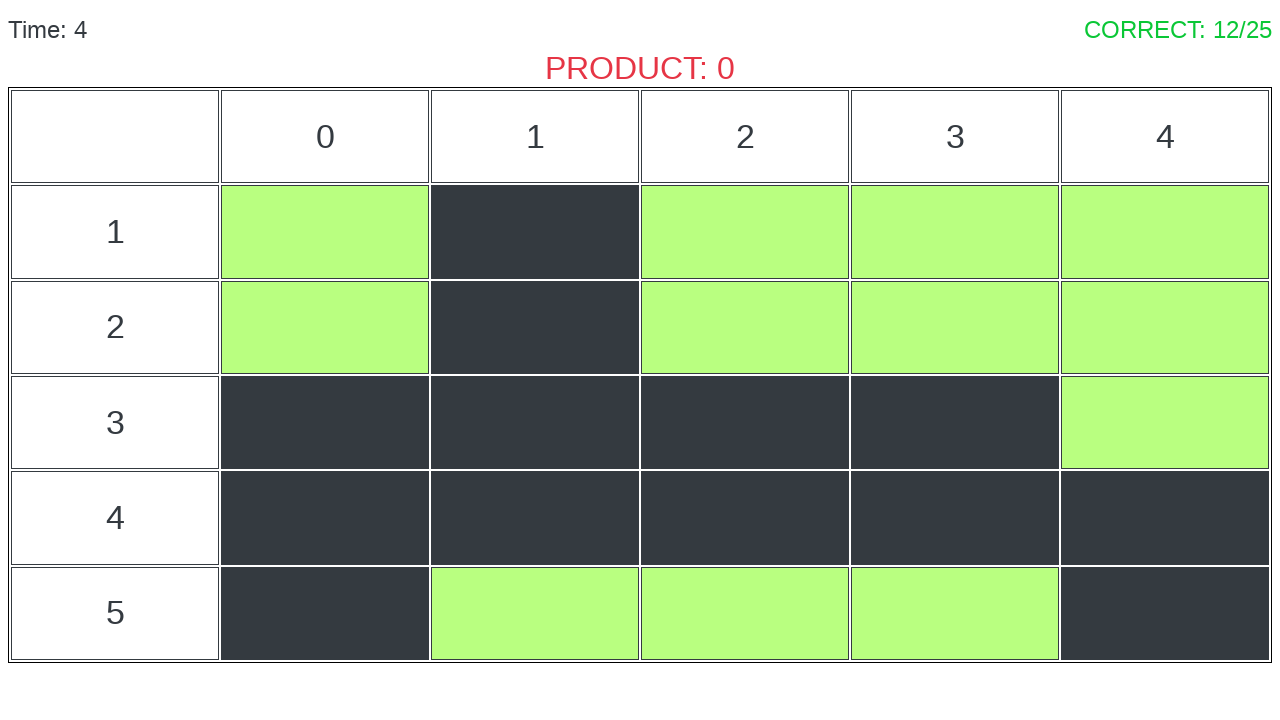

Waited 50ms for answer processing
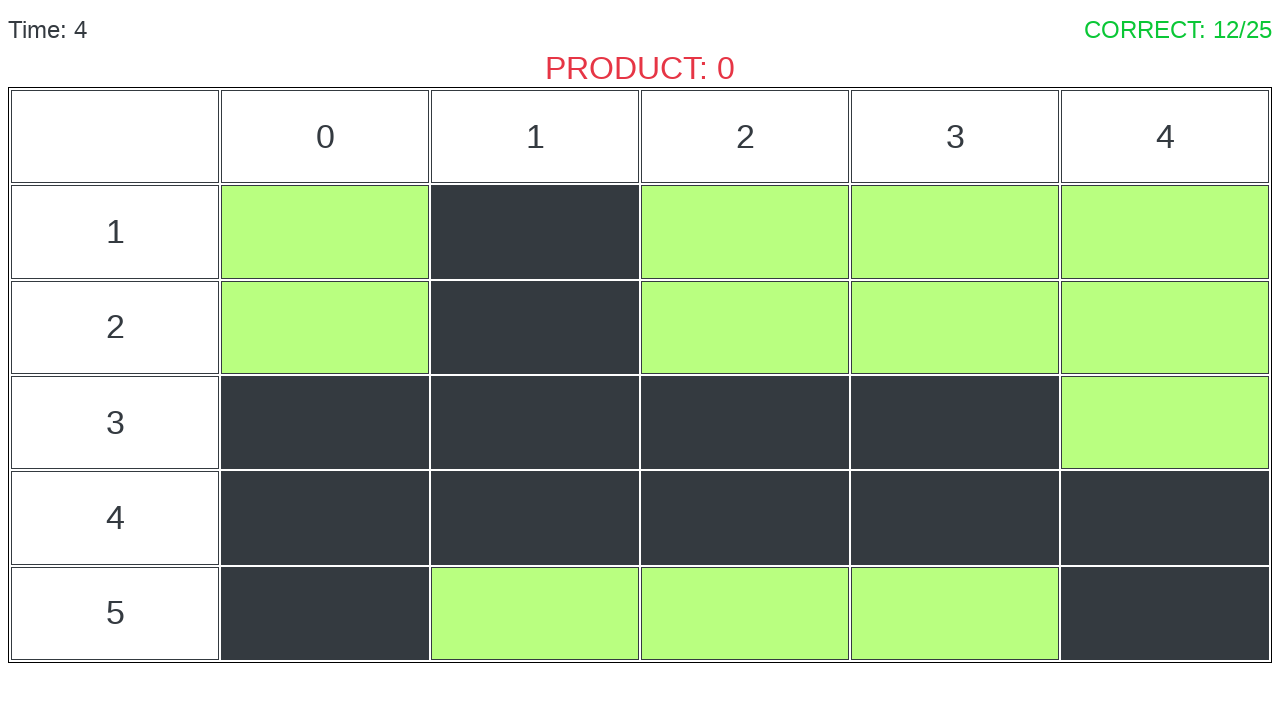

Clicked correct answer button: 0 at (325, 423) on [name='0']
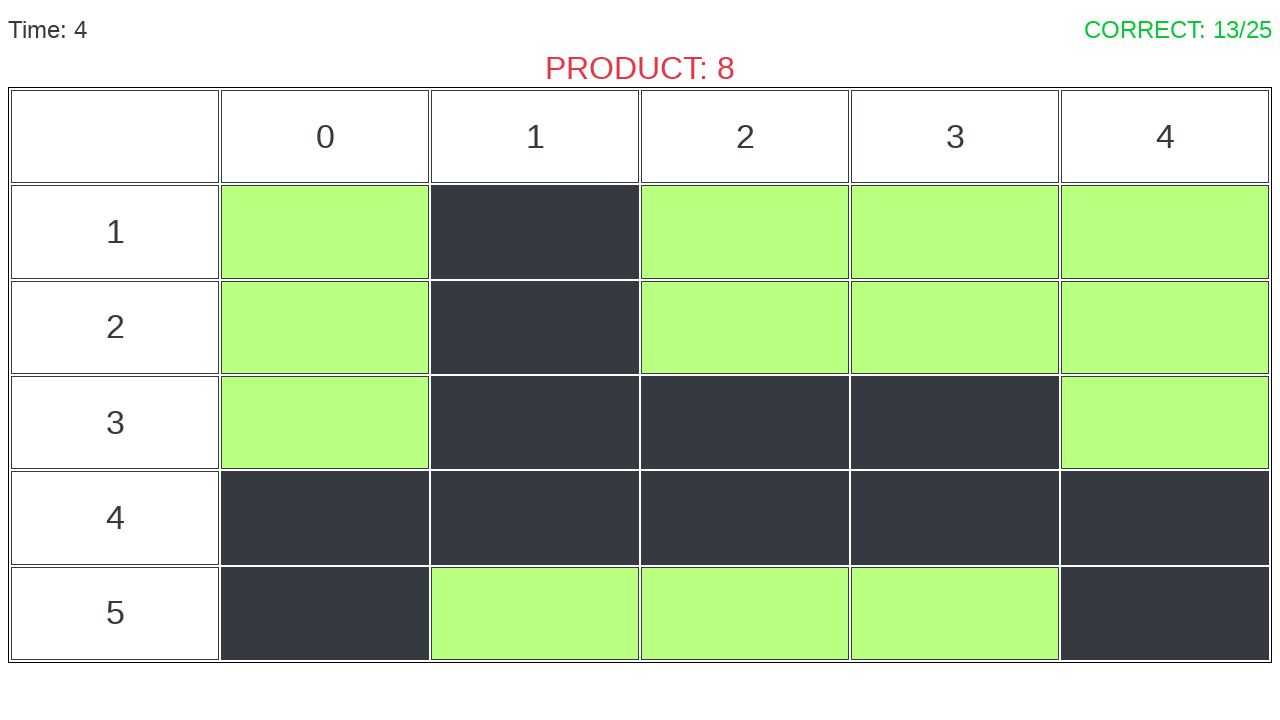

Waited 50ms for answer processing
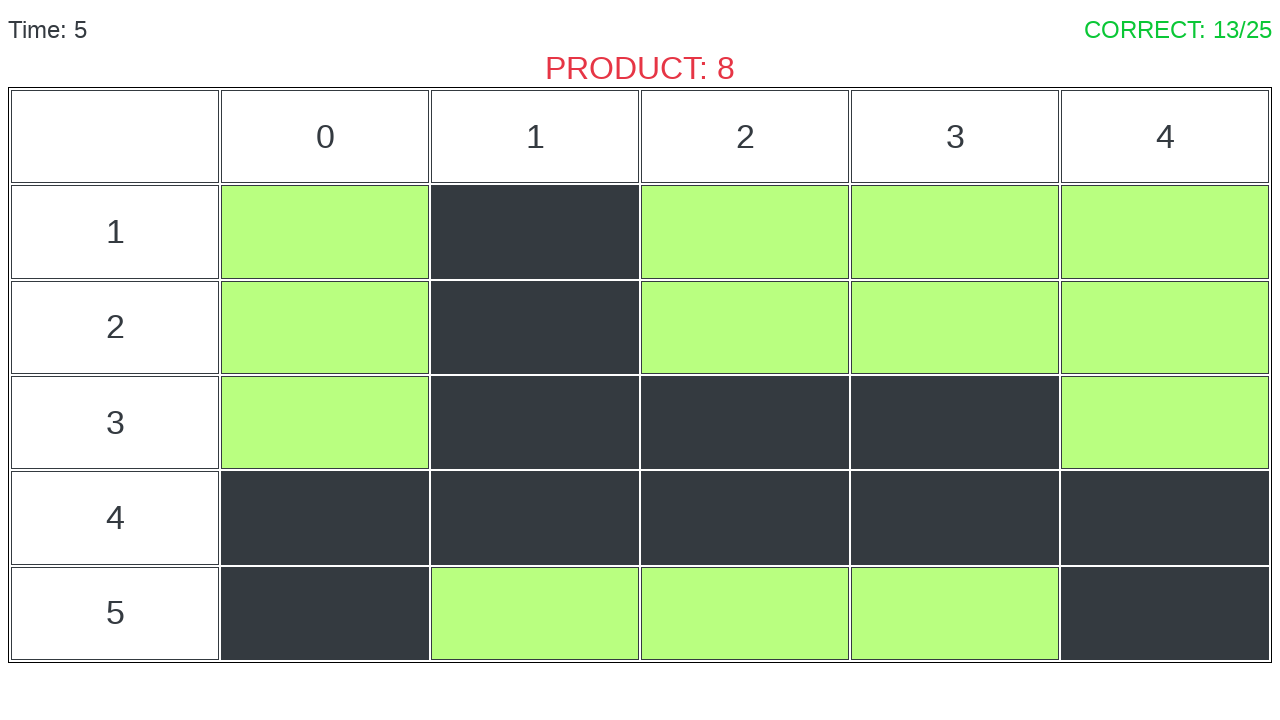

Clicked correct answer button: 8 at (745, 518) on [name='8']
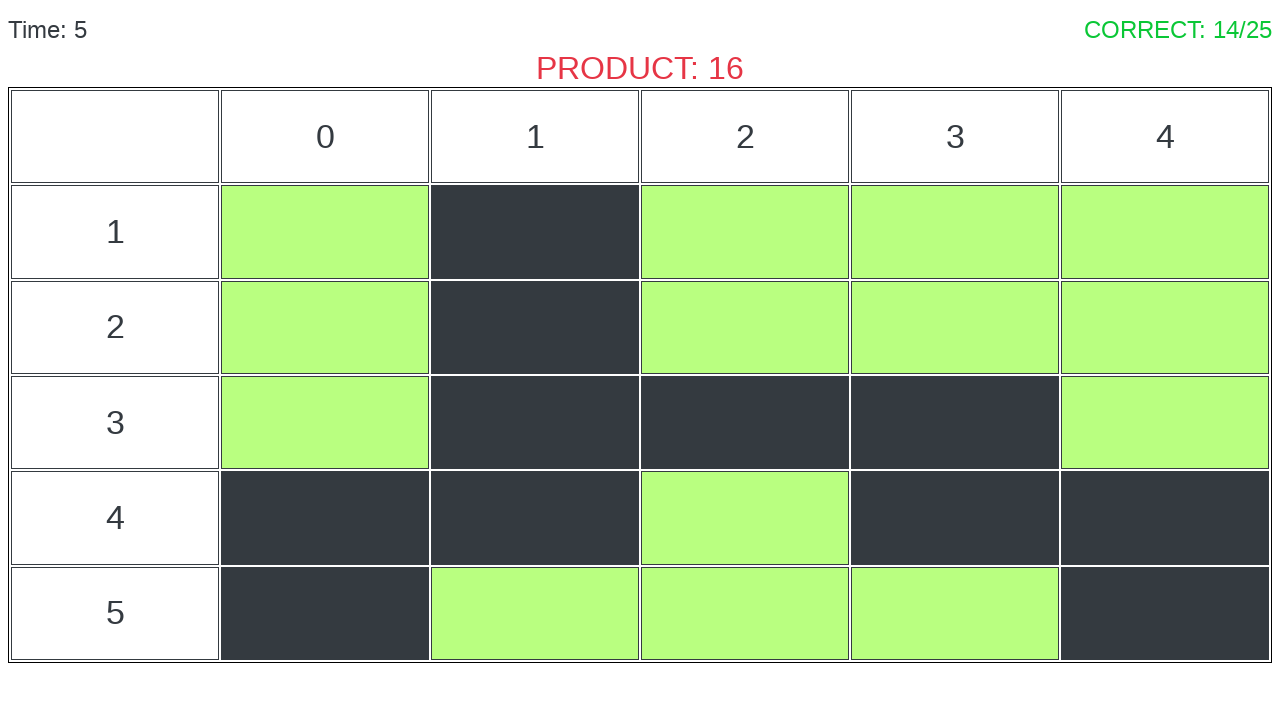

Waited 50ms for answer processing
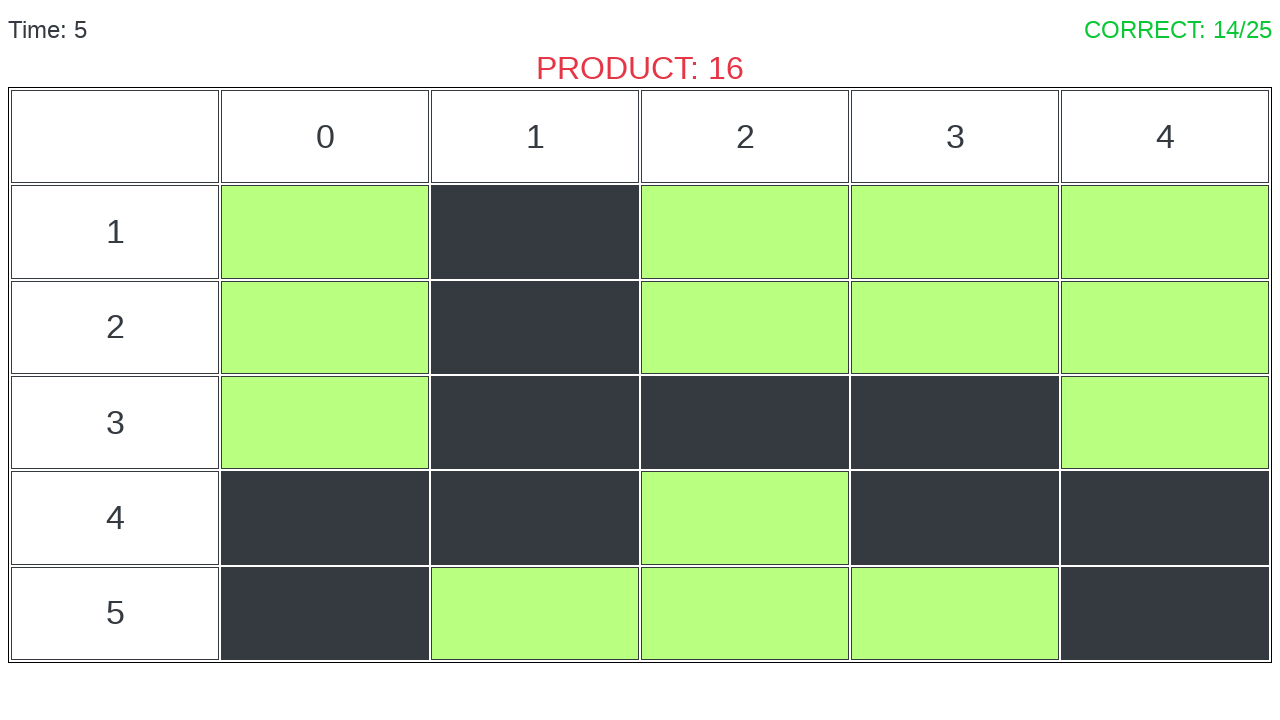

Clicked correct answer button: 16 at (1165, 518) on [name='16']
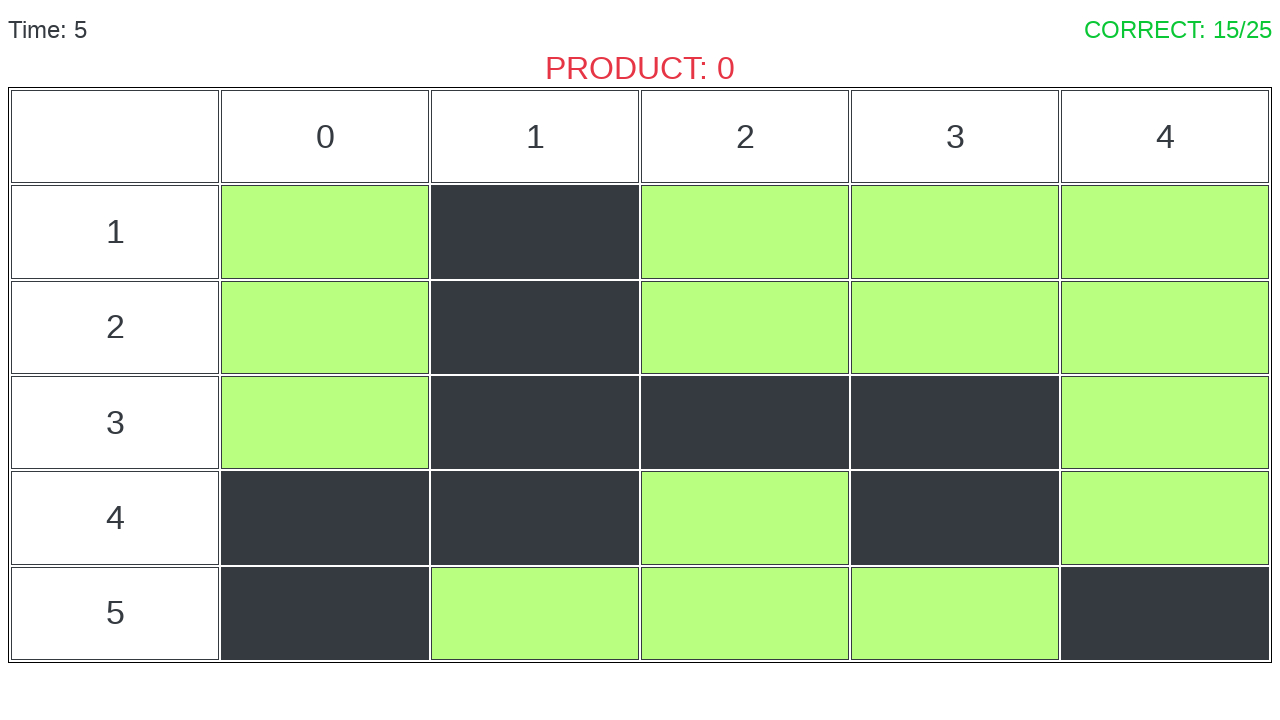

Waited 50ms for answer processing
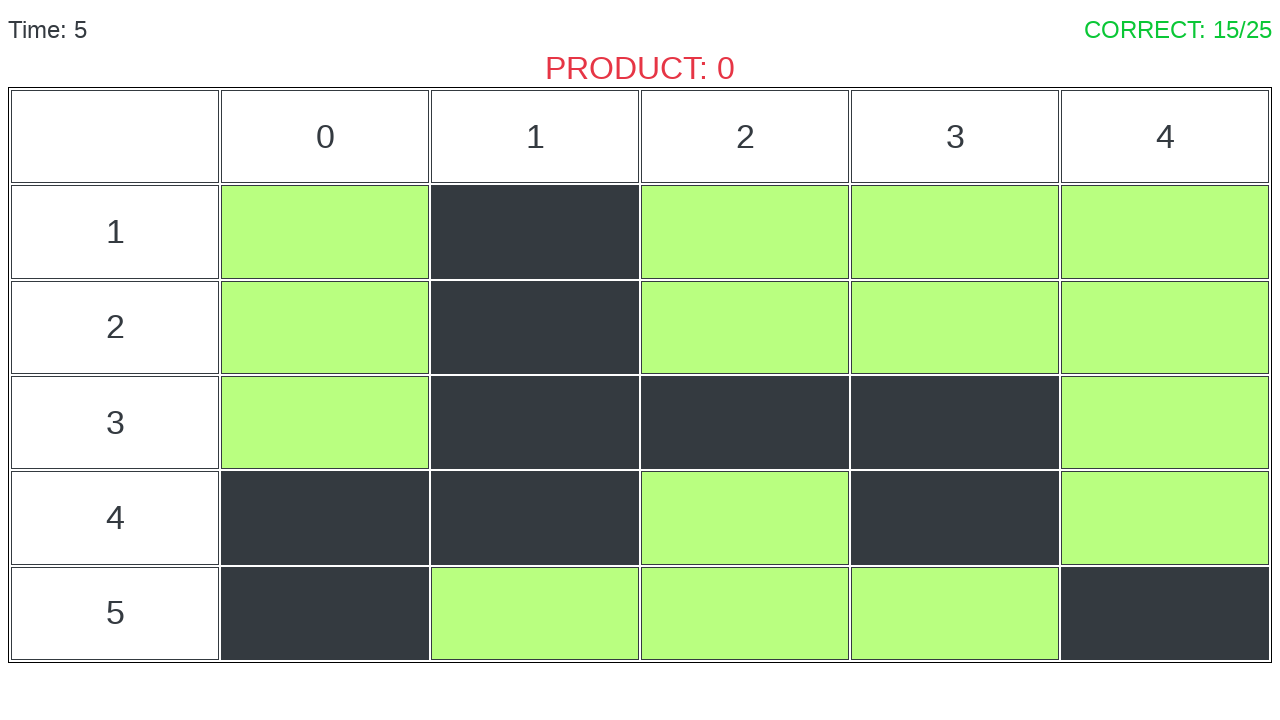

Clicked correct answer button: 0 at (325, 518) on [name='0']
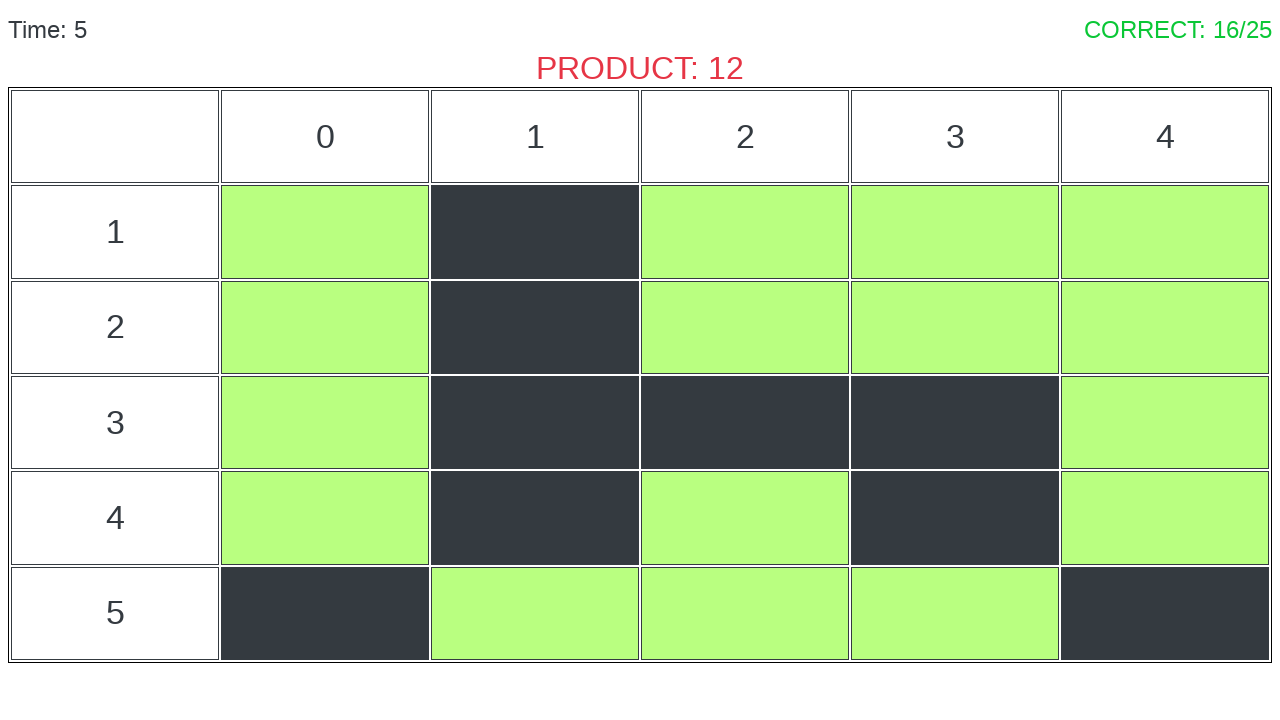

Waited 50ms for answer processing
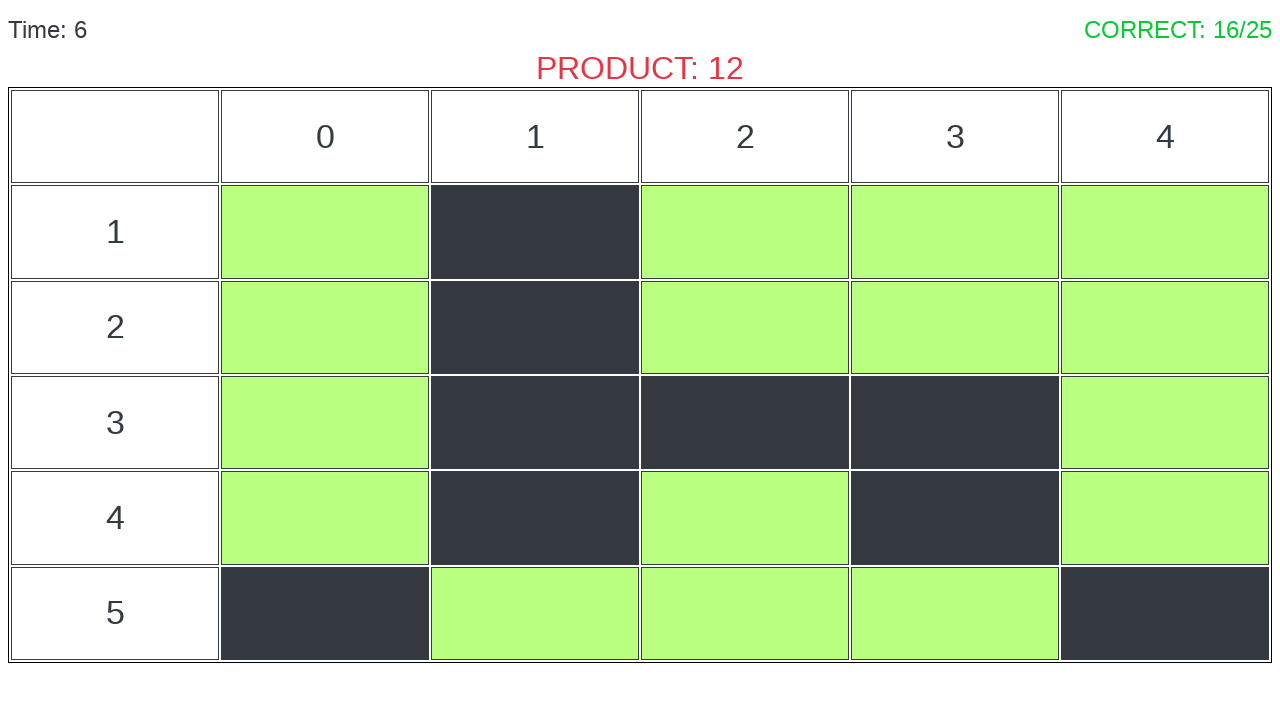

Clicked correct answer button: 12 at (955, 518) on [name='12']
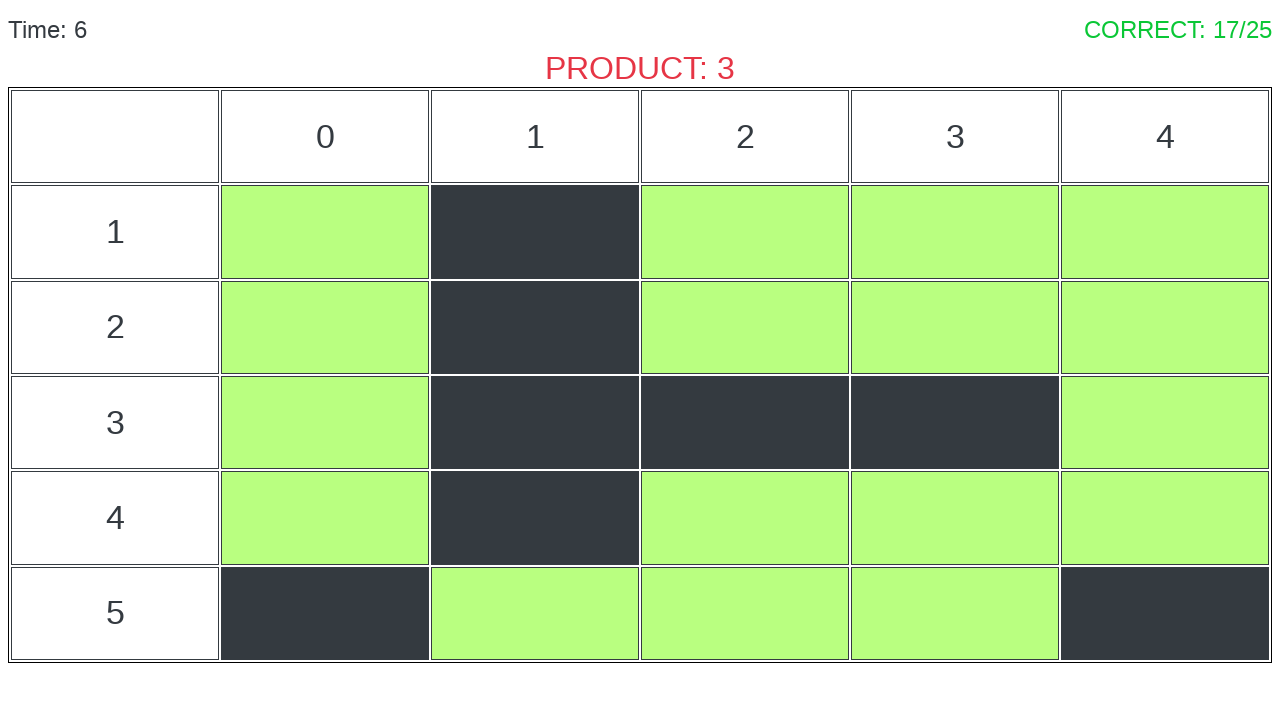

Waited 50ms for answer processing
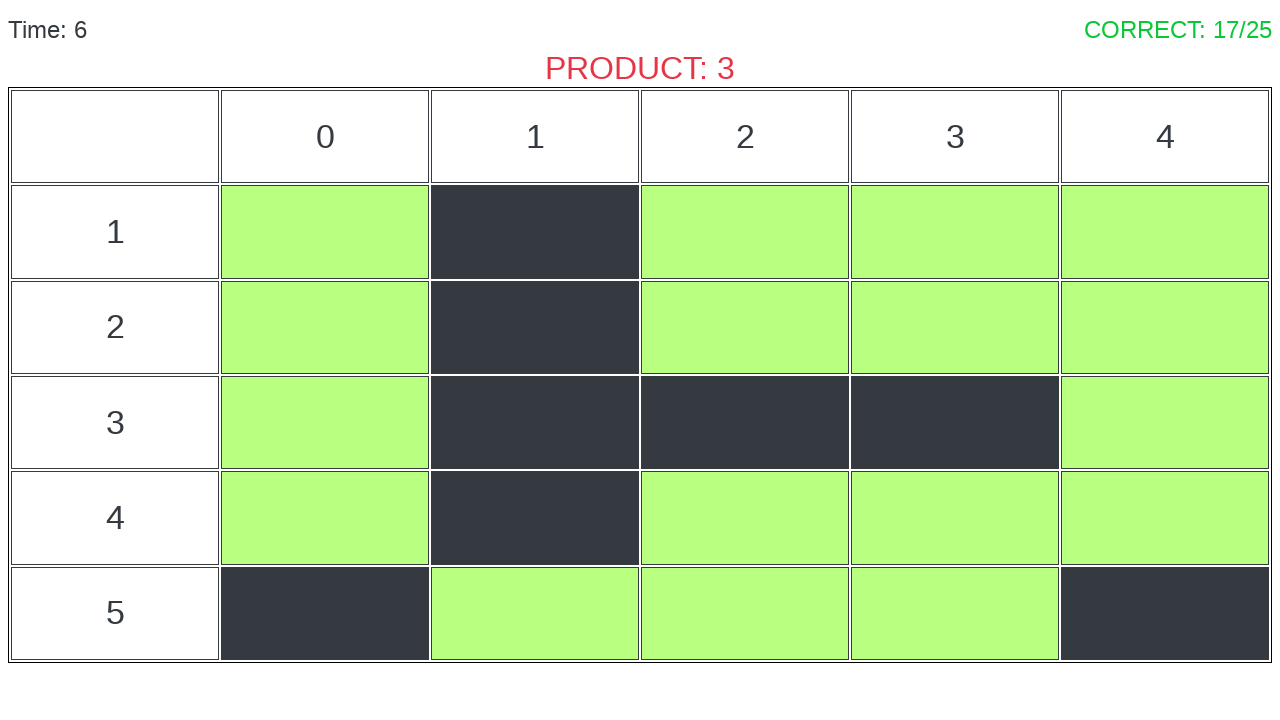

Clicked correct answer button: 3 at (535, 423) on [name='3']
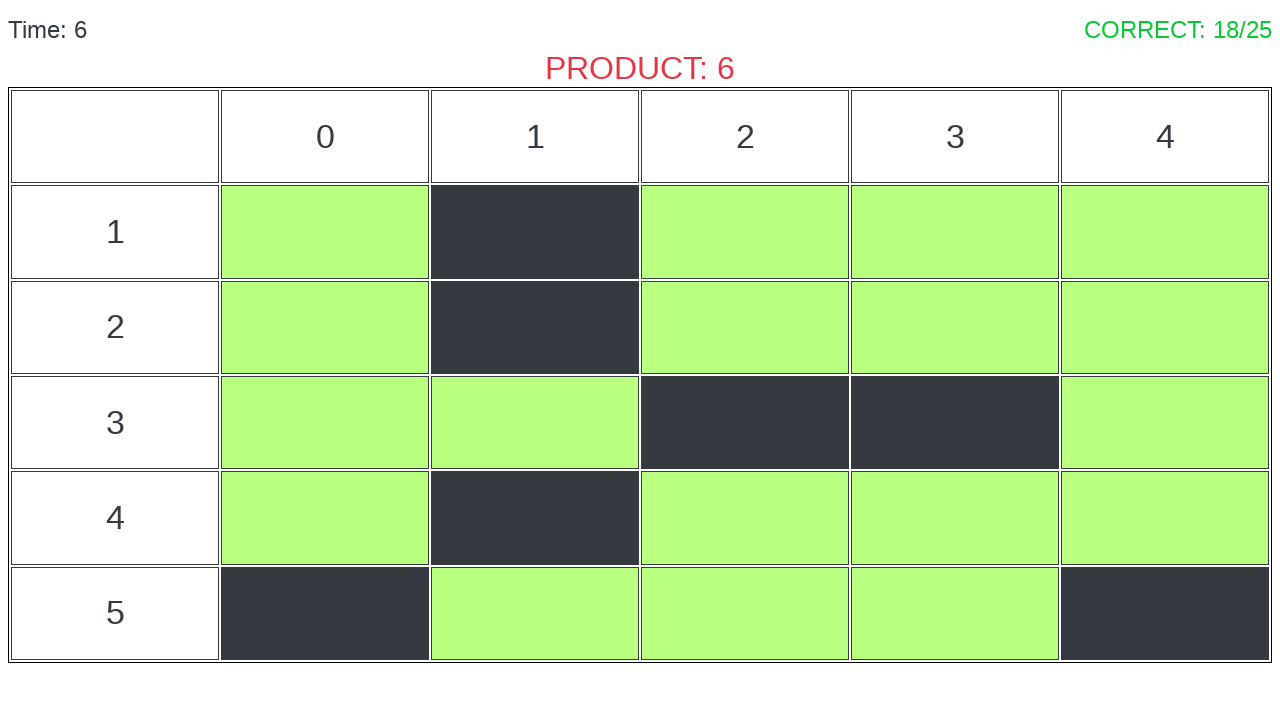

Waited 50ms for answer processing
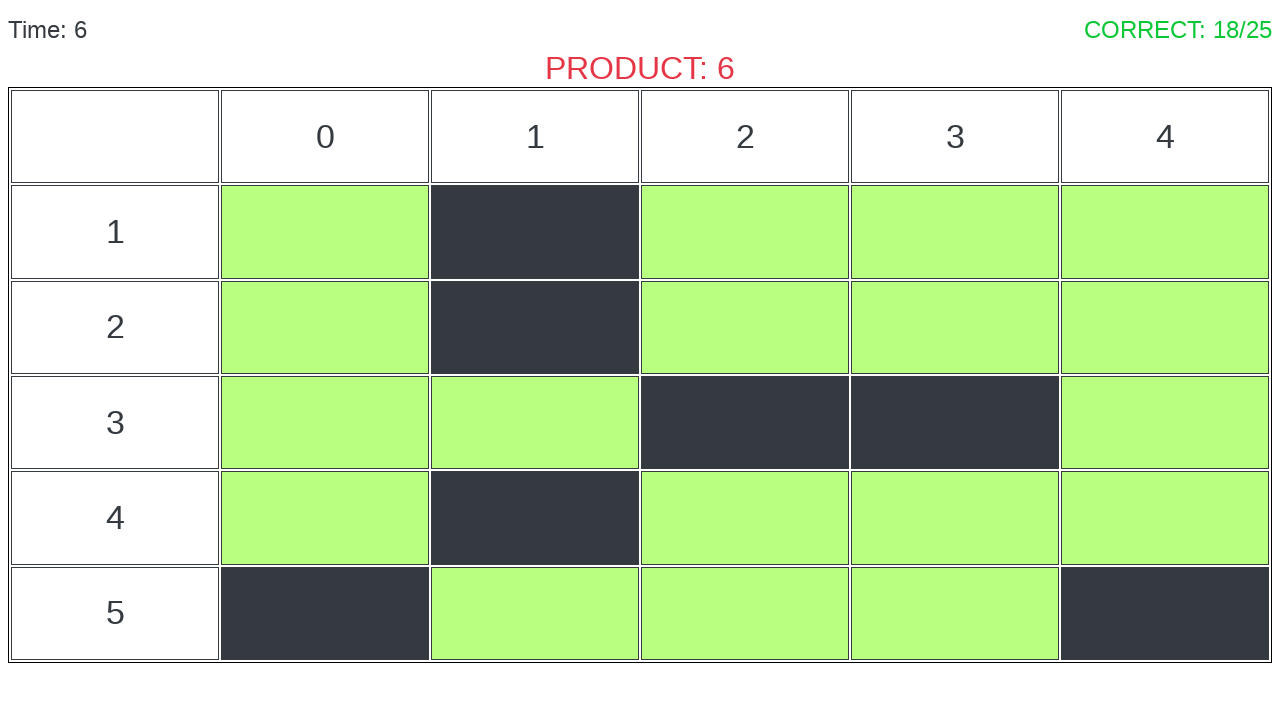

Clicked correct answer button: 6 at (745, 423) on [name='6']
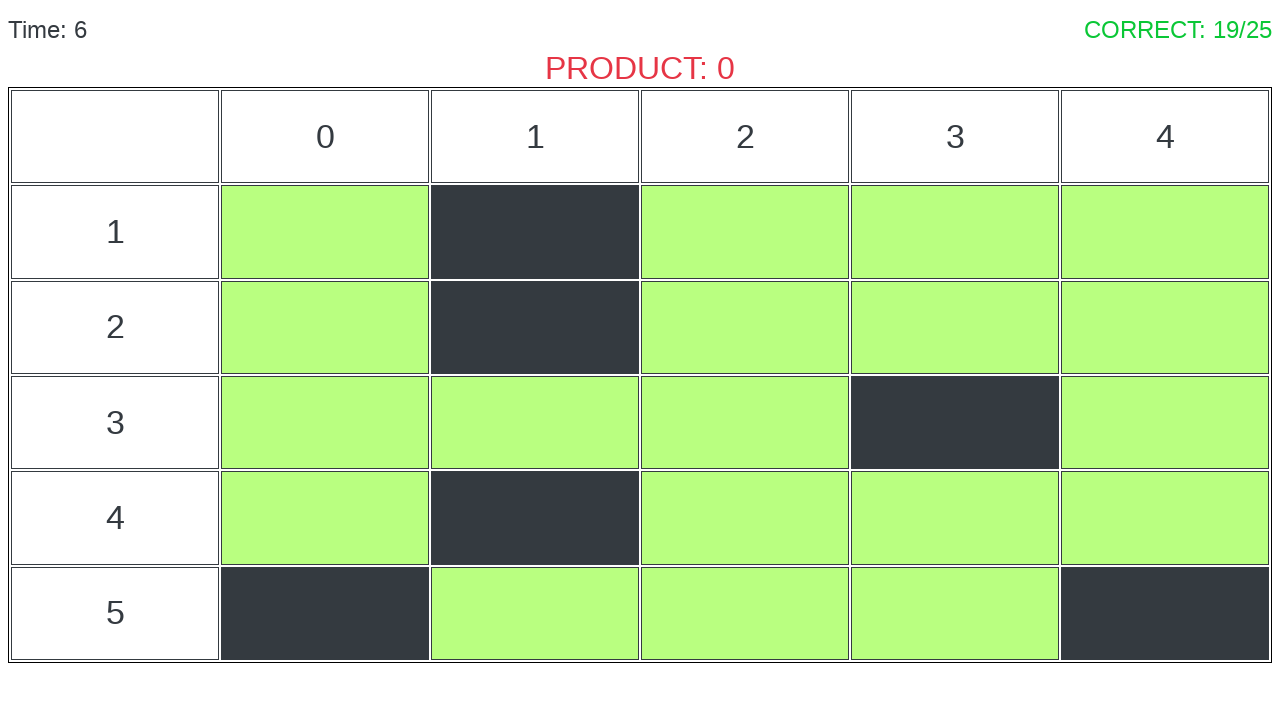

Waited 50ms for answer processing
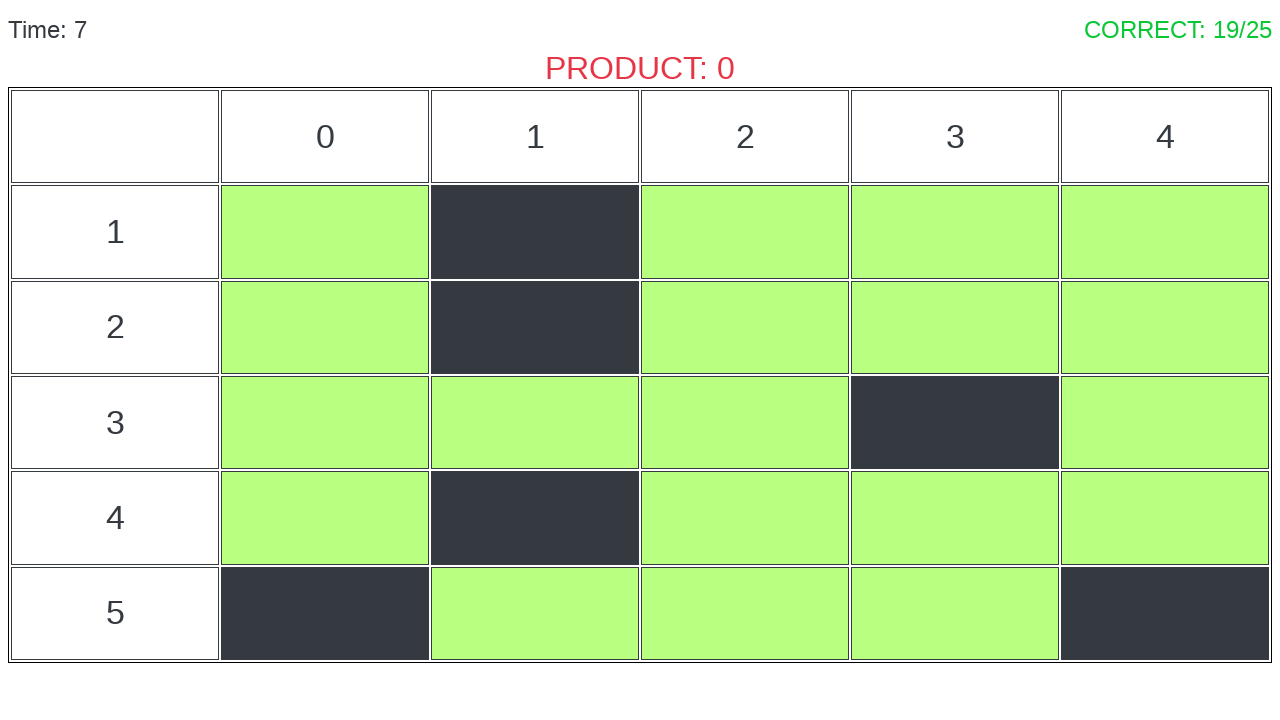

Clicked correct answer button: 0 at (325, 613) on [name='0']
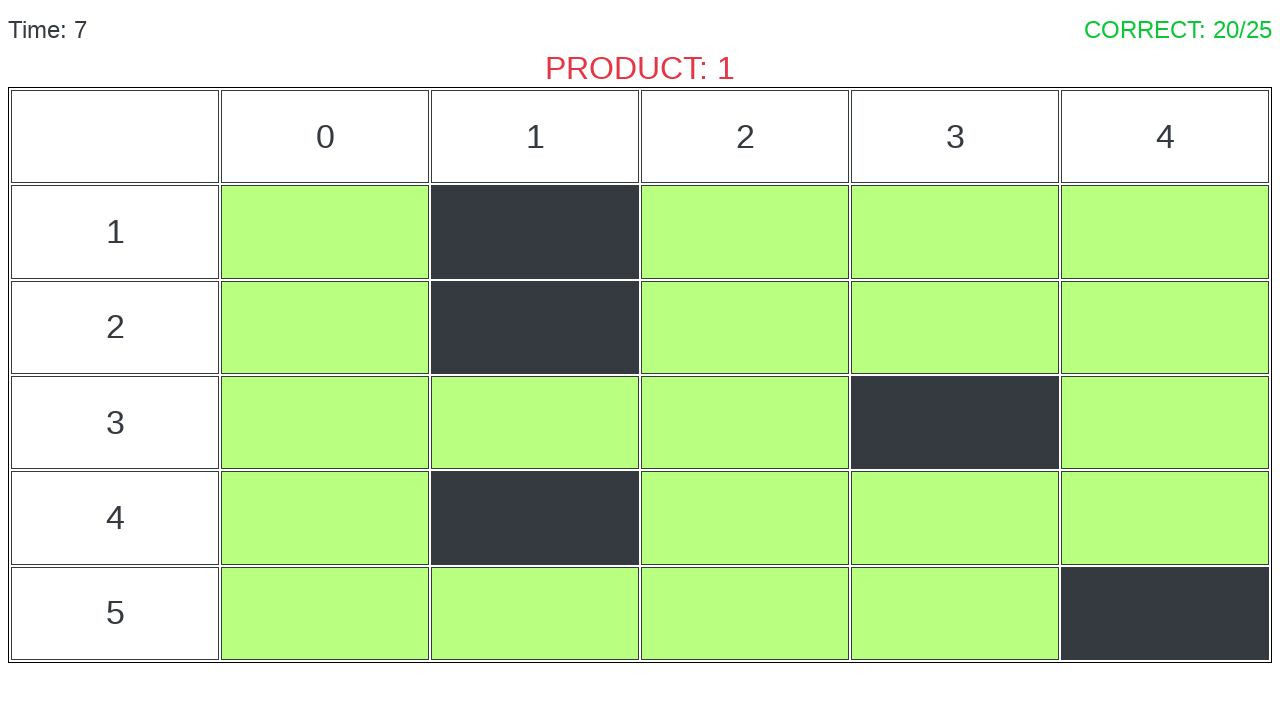

Waited 50ms for answer processing
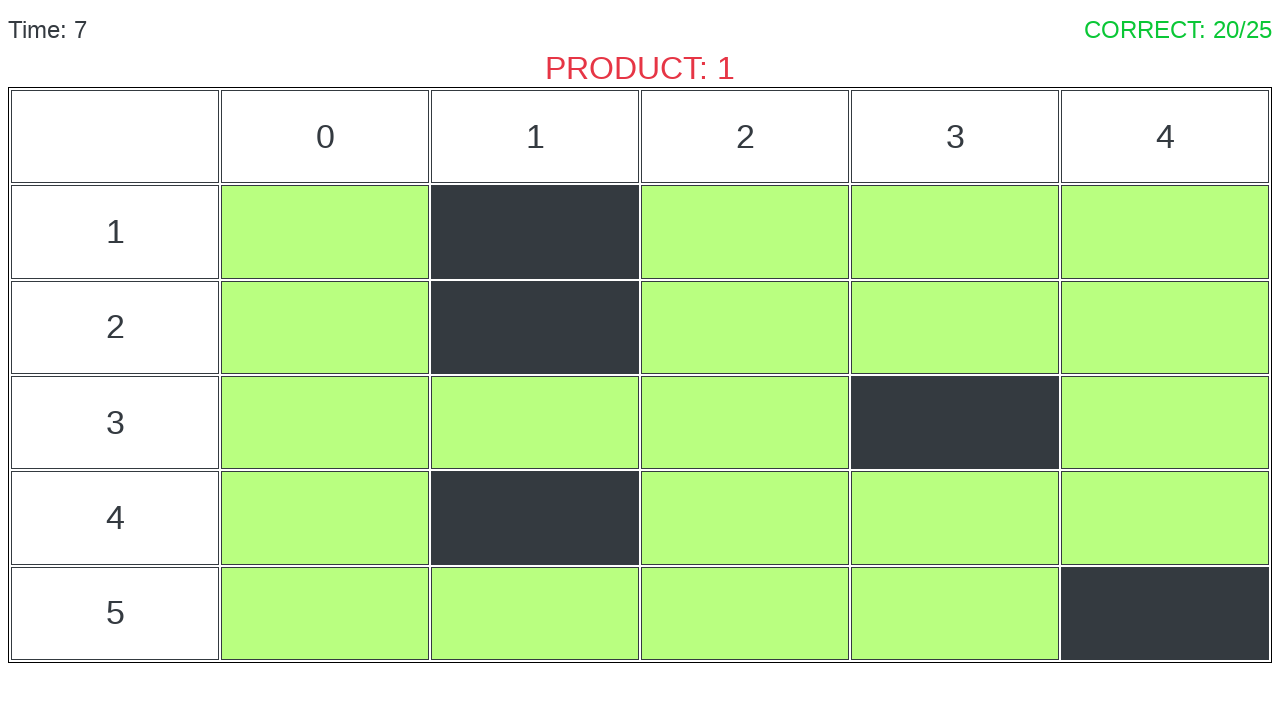

Clicked correct answer button: 1 at (535, 232) on [name='1']
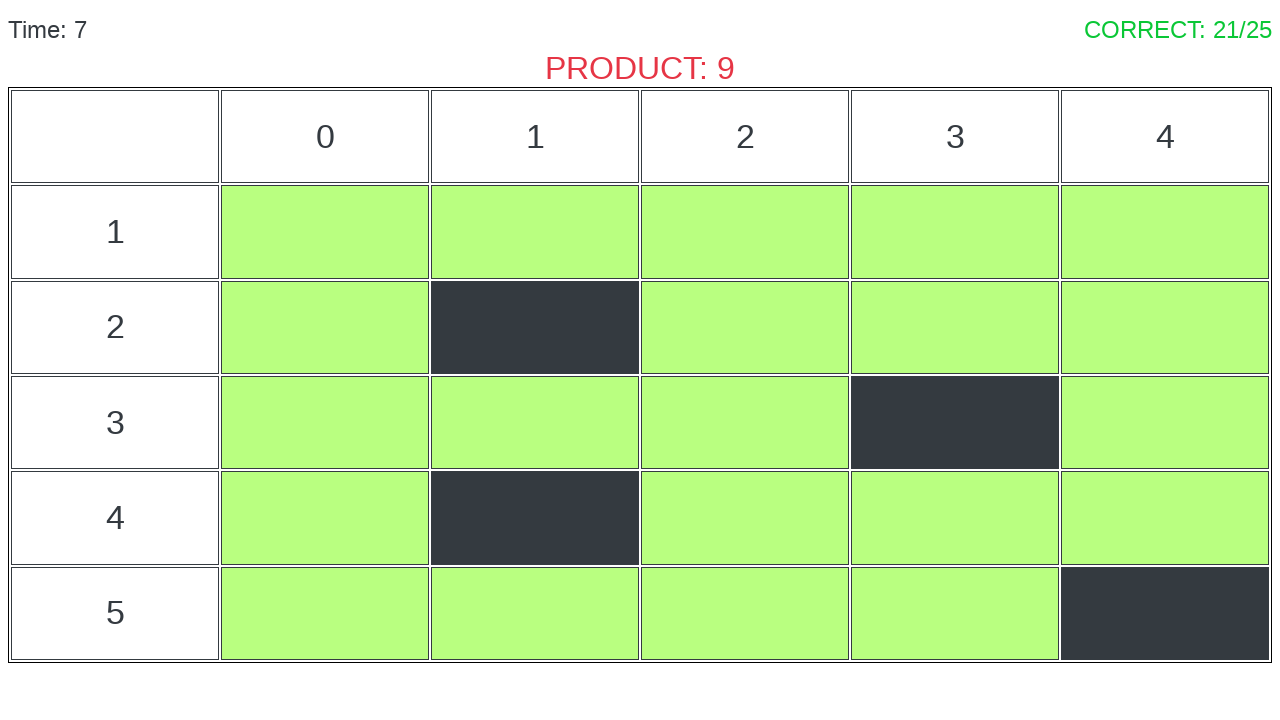

Waited 50ms for answer processing
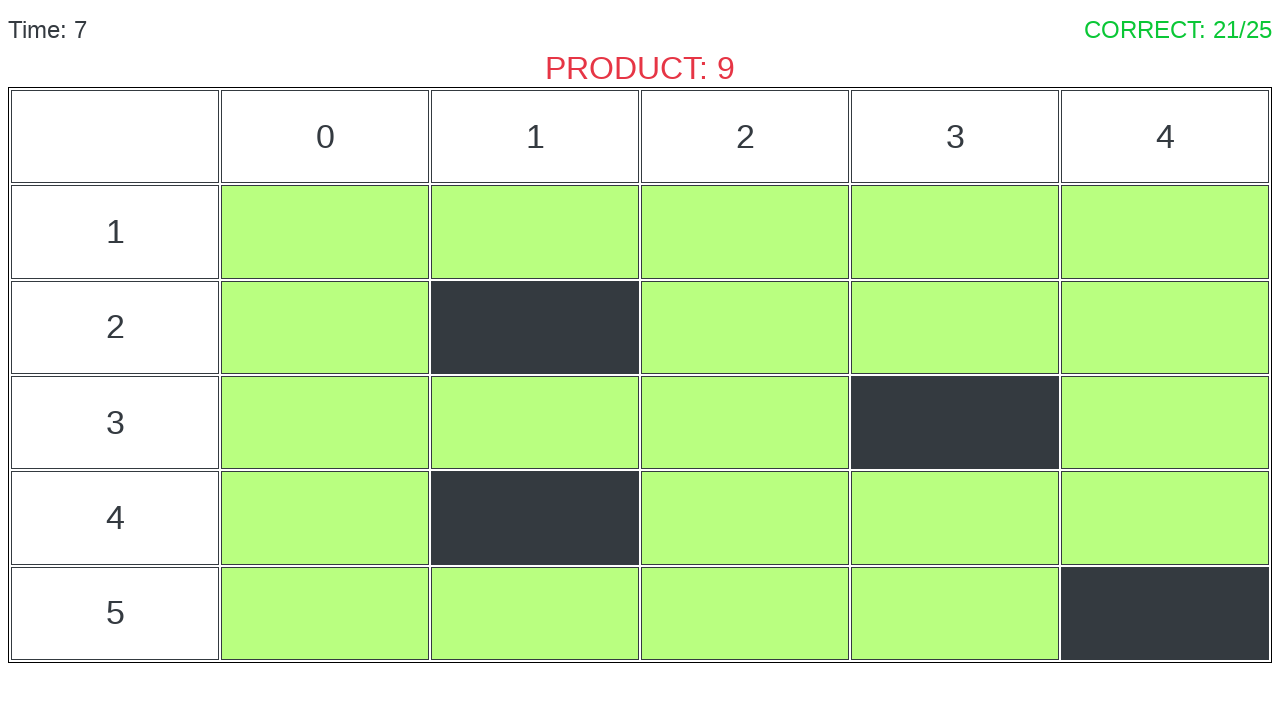

Clicked correct answer button: 9 at (955, 423) on [name='9']
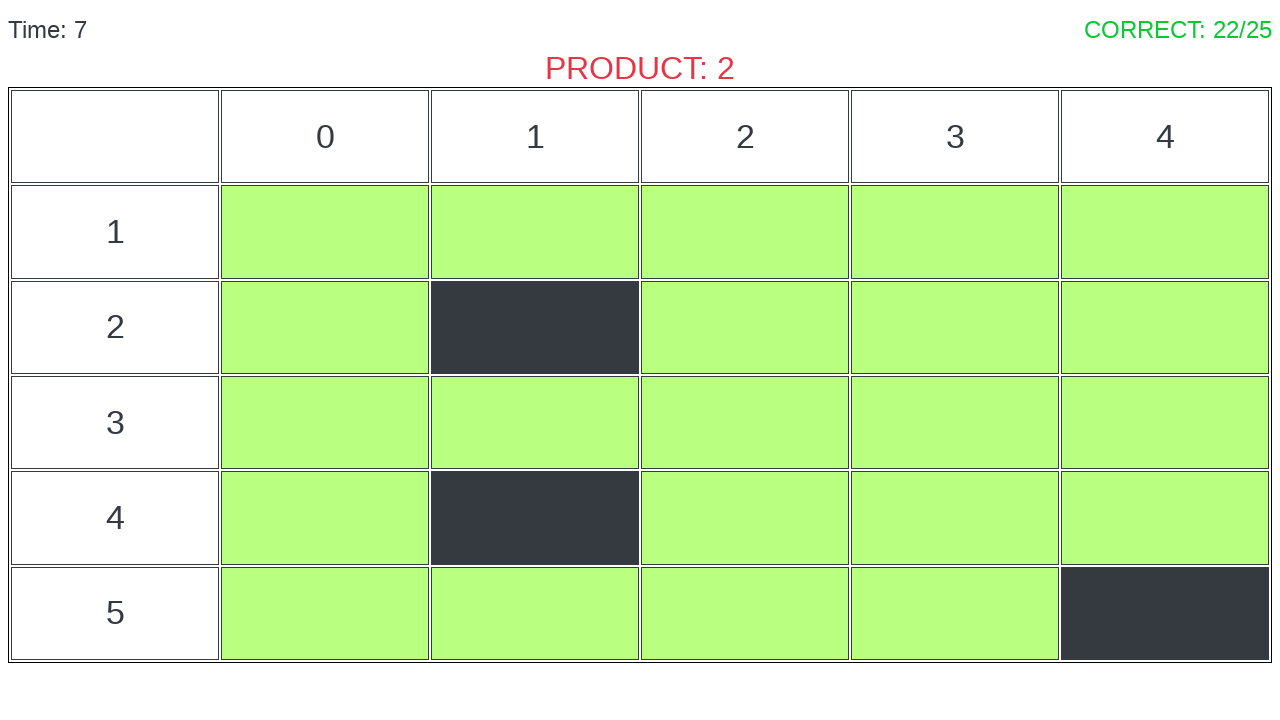

Waited 50ms for answer processing
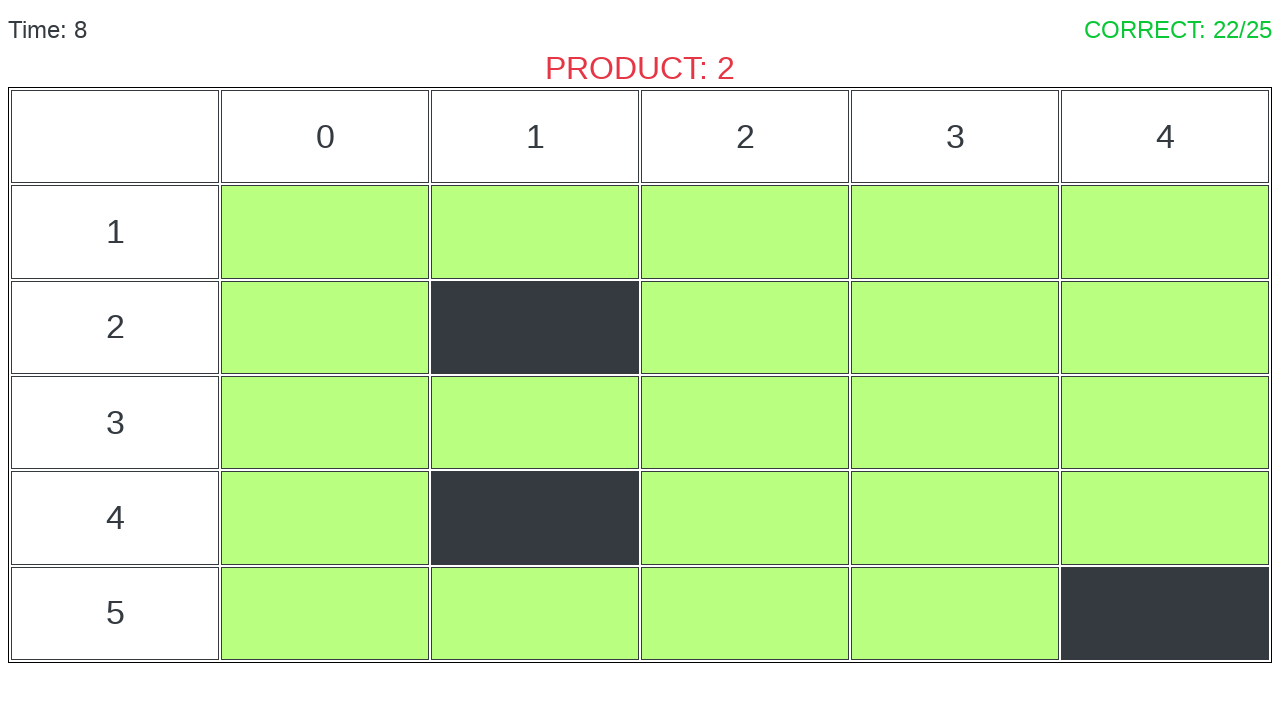

Clicked correct answer button: 2 at (535, 327) on [name='2']
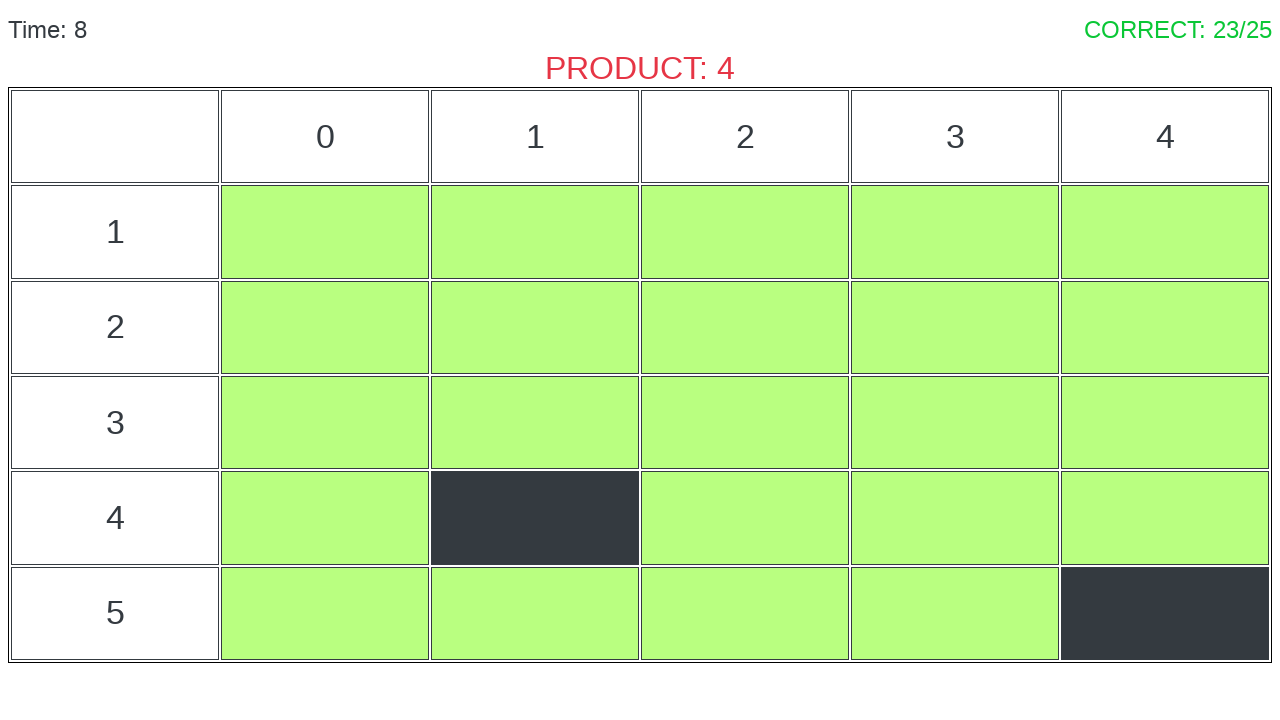

Waited 50ms for answer processing
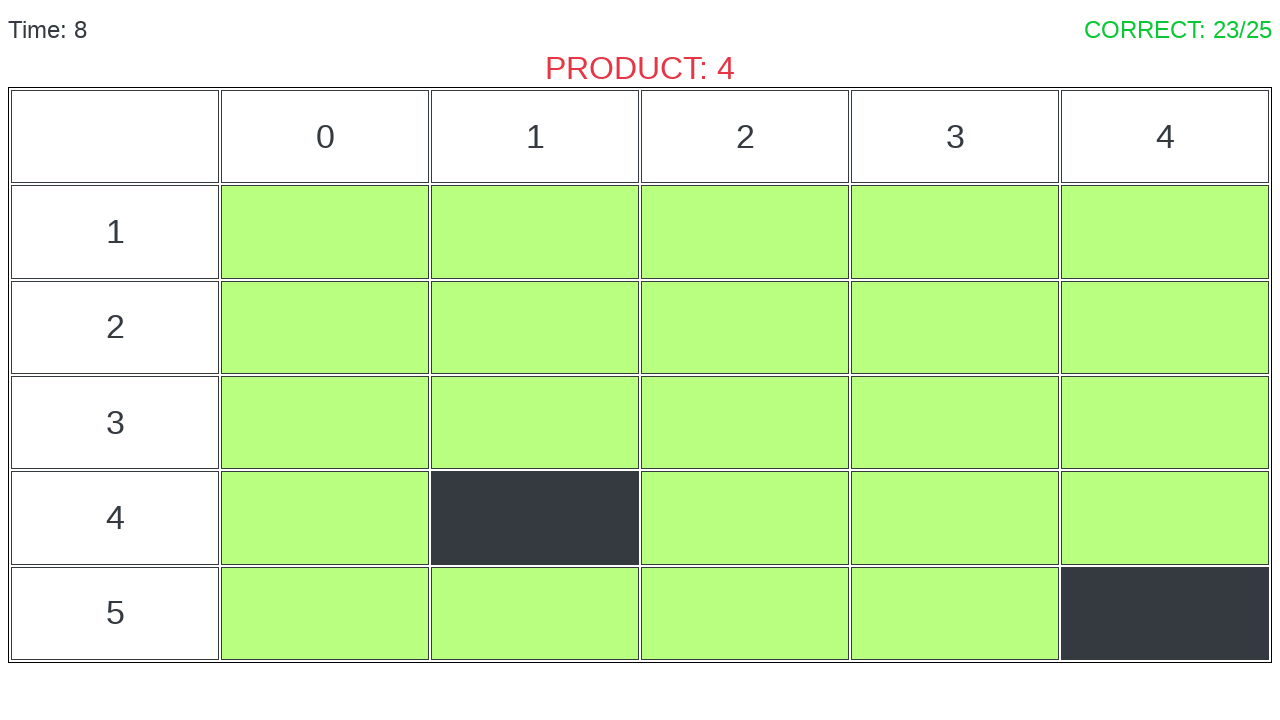

Clicked correct answer button: 4 at (535, 518) on [name='4']
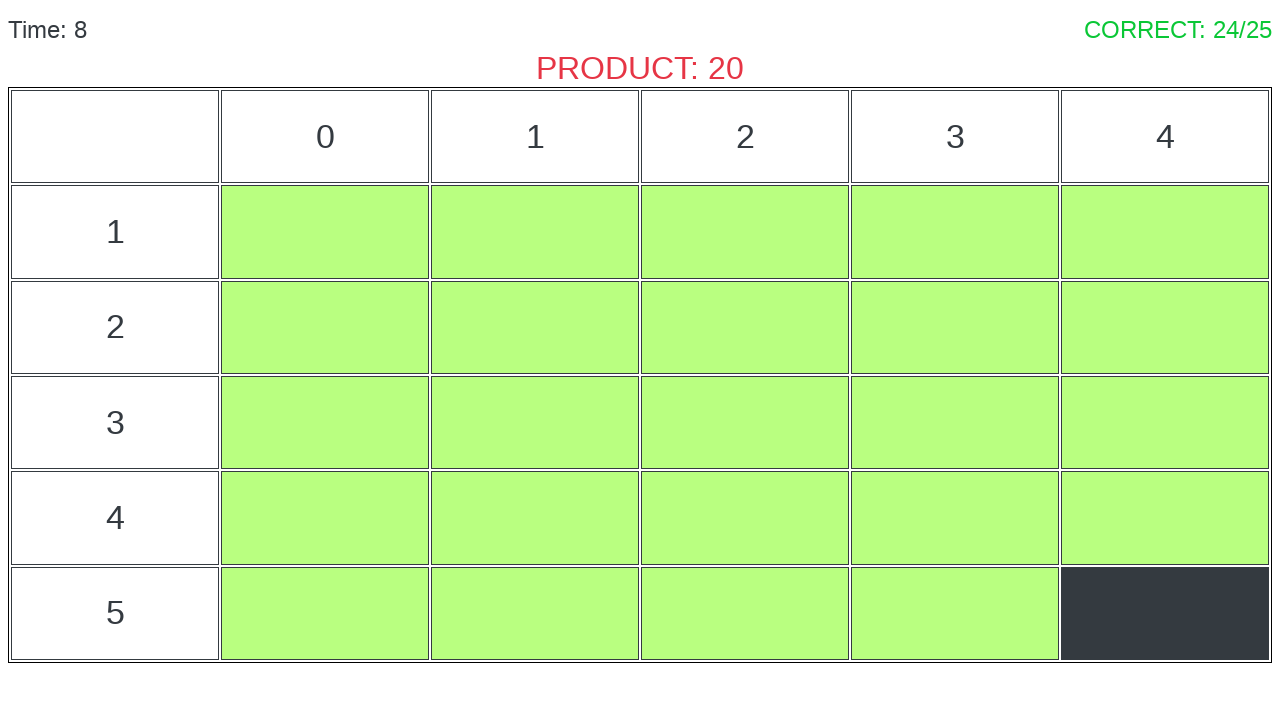

Waited 50ms for answer processing
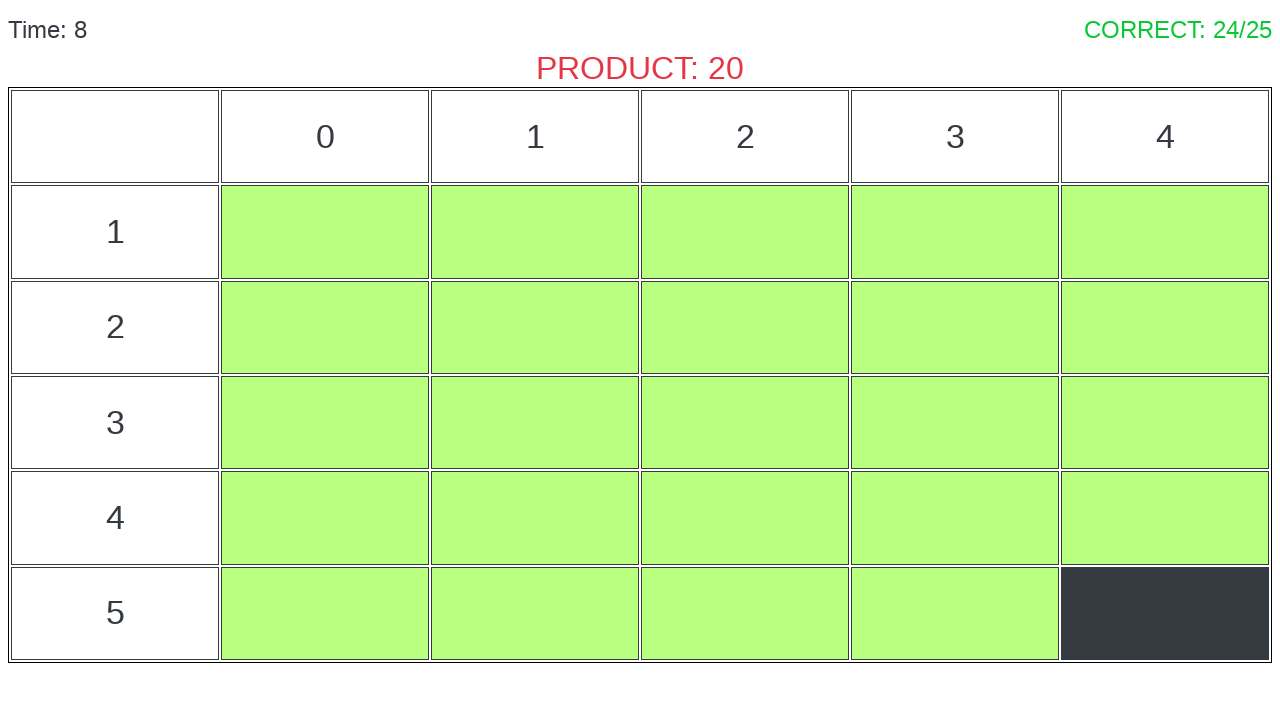

Waited 200ms after completing all answers
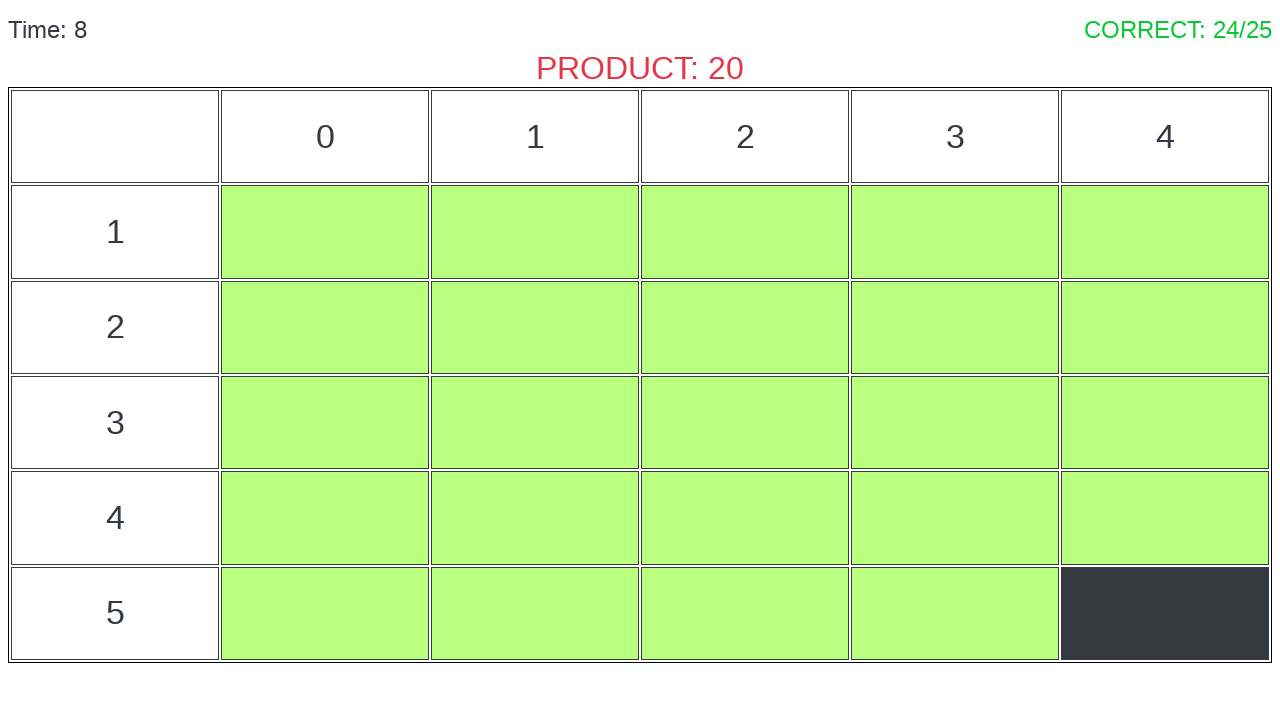

Navigated back from level 1
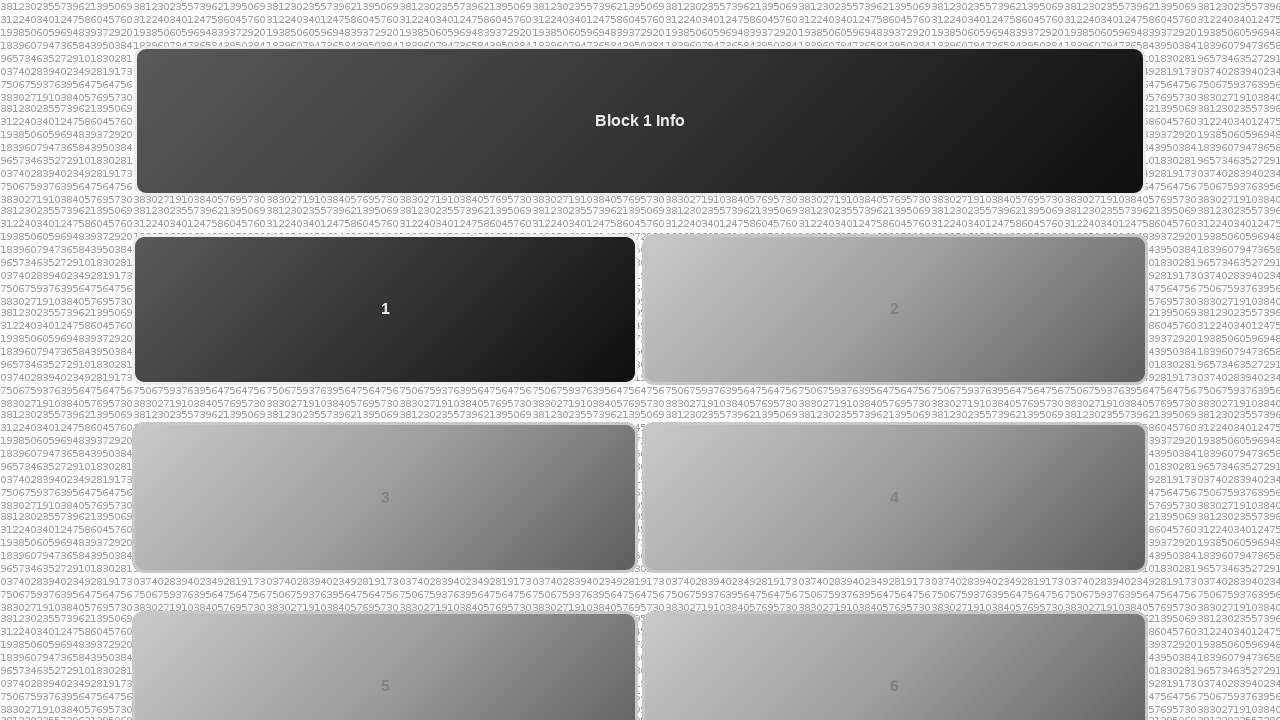

Navigated back from block 1 screen
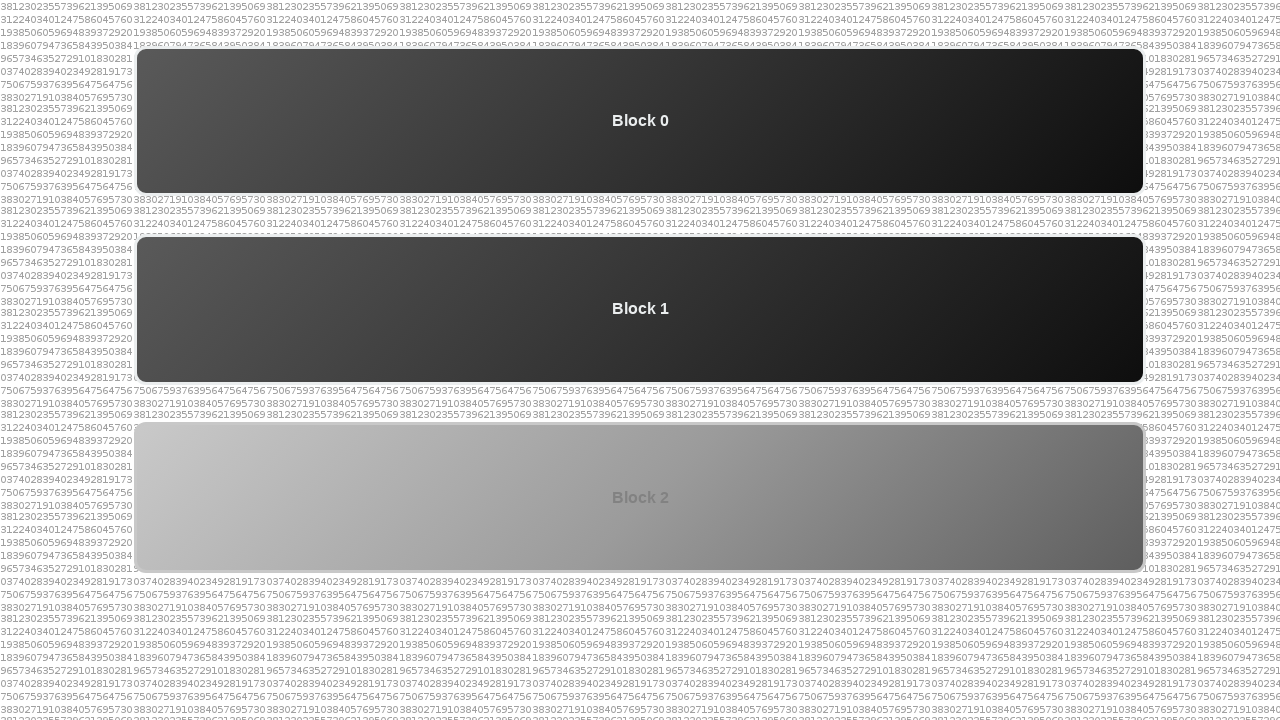

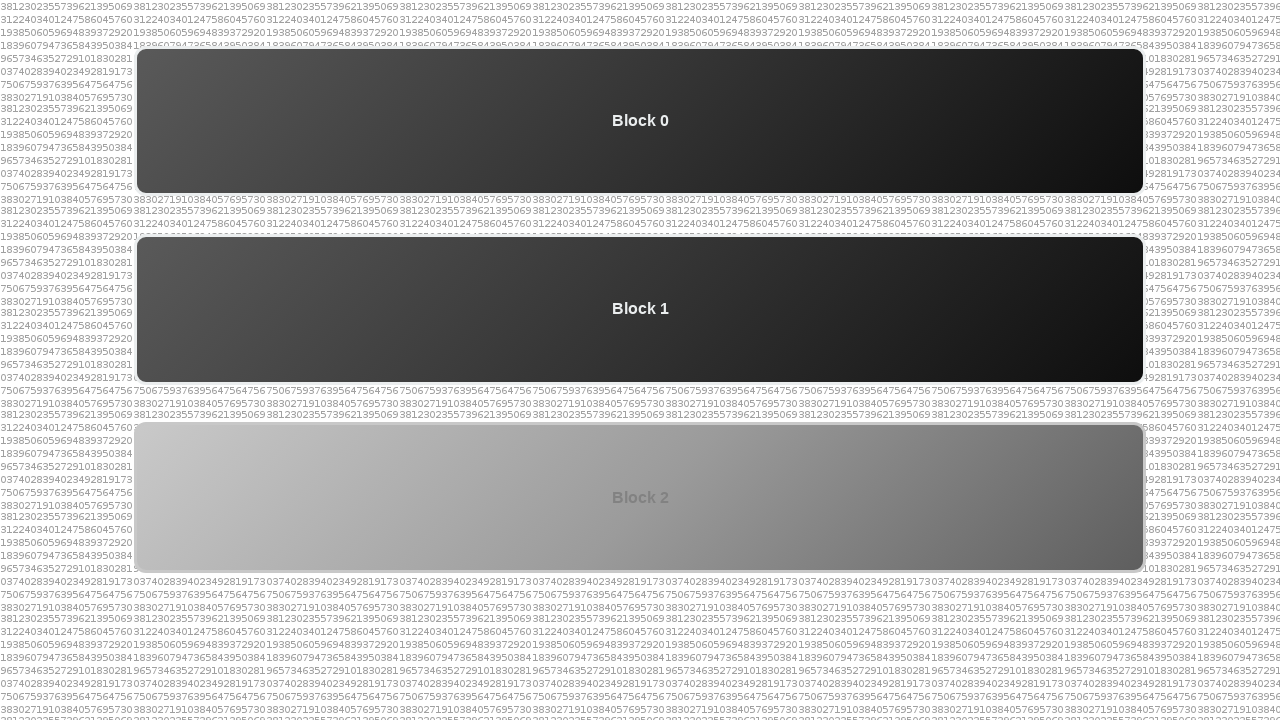